Fills out a Panda Express guest experience survey by entering a survey code, clicking through survey pages, selecting radio button options, and submitting an email address.

Starting URL: https://www.pandaguestexperience.com/

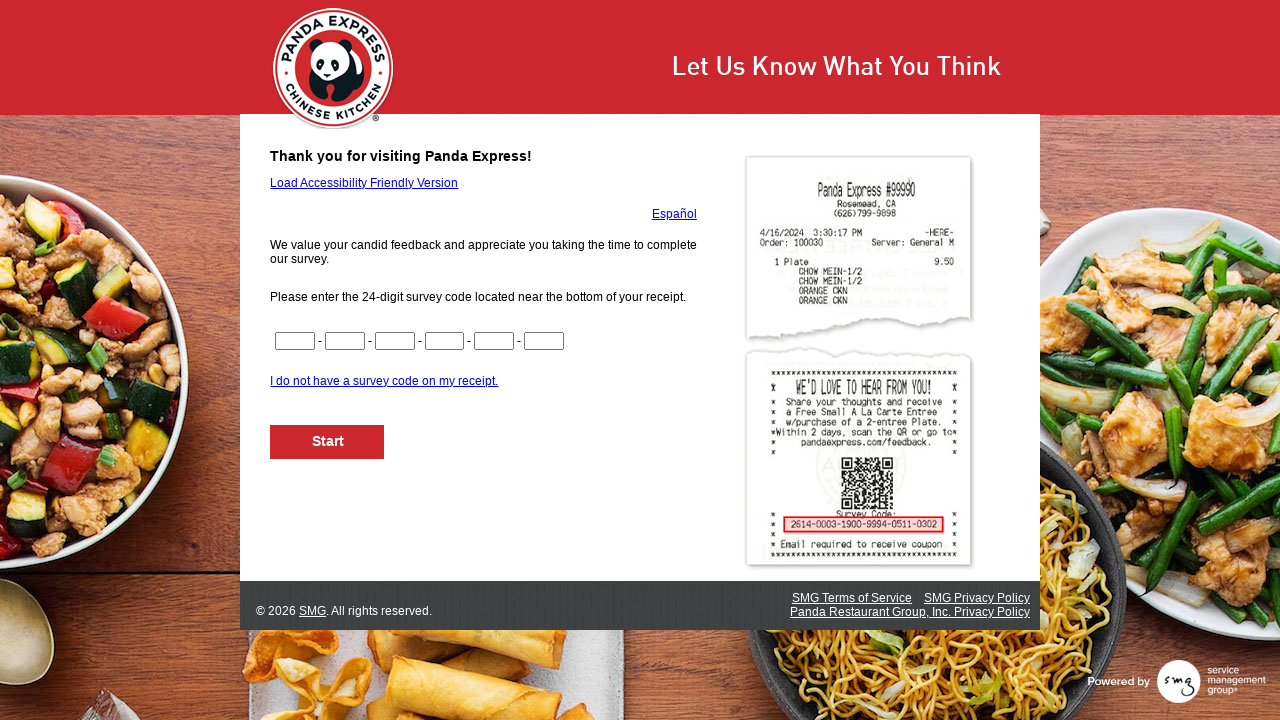

Filled survey code part 1 with '1234' on input[name='CN1']
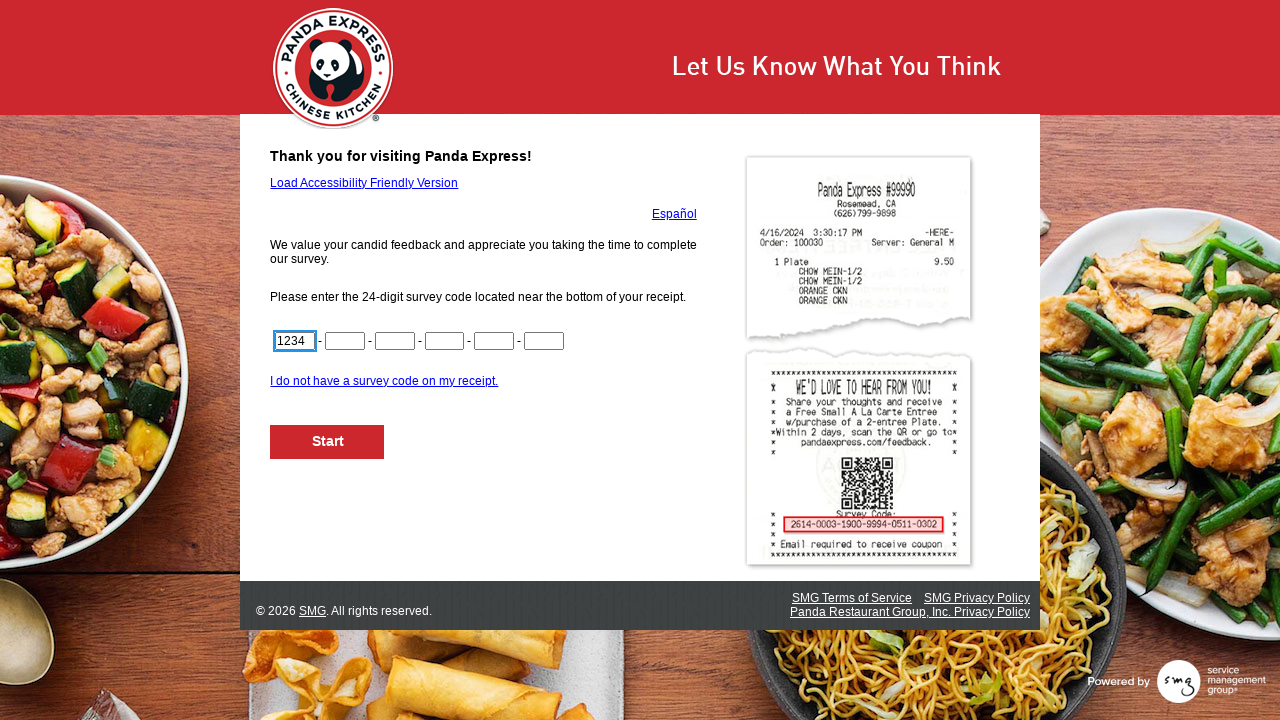

Filled survey code part 2 with '5678' on input[name='CN2']
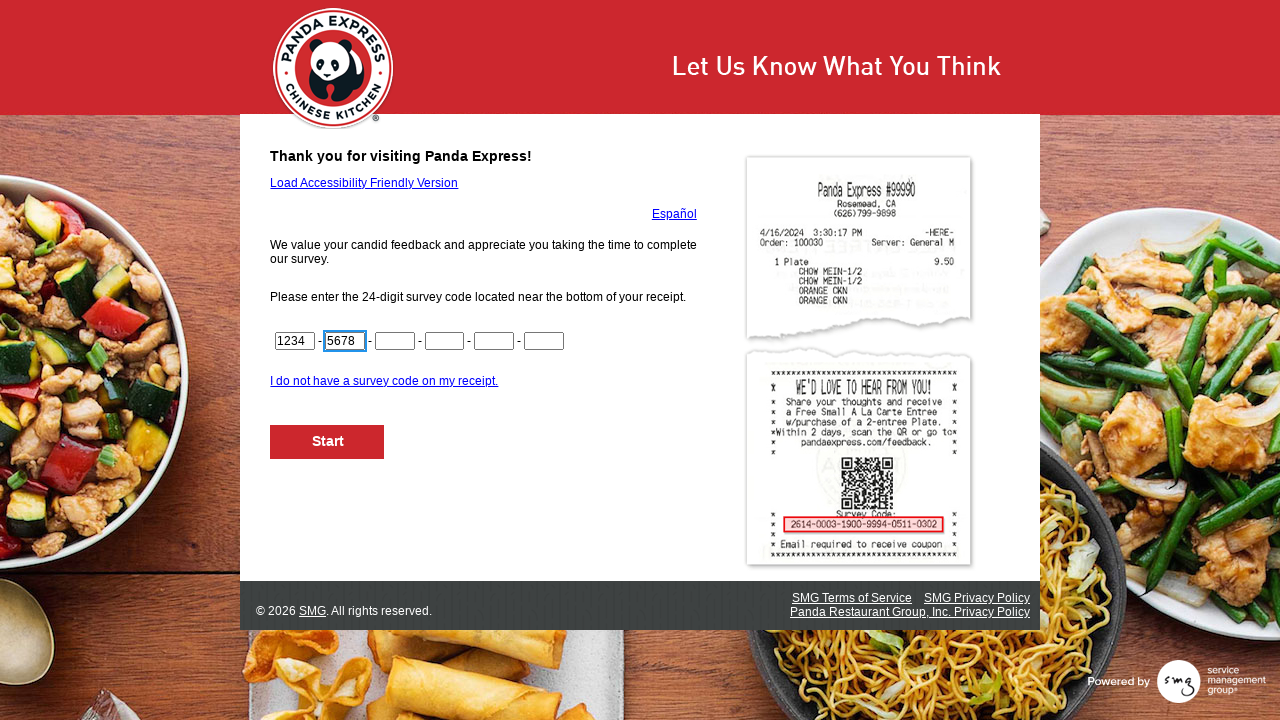

Filled survey code part 3 with '9012' on input[name='CN3']
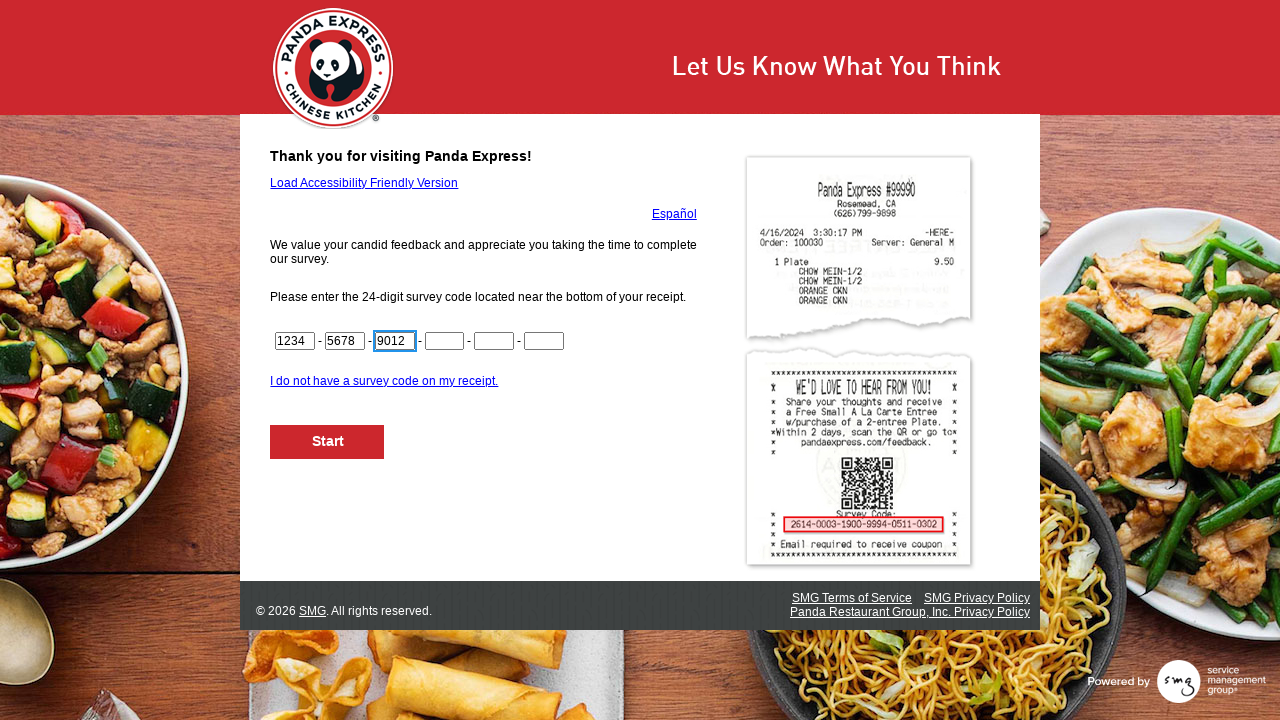

Filled survey code part 4 with '3456' on input[name='CN4']
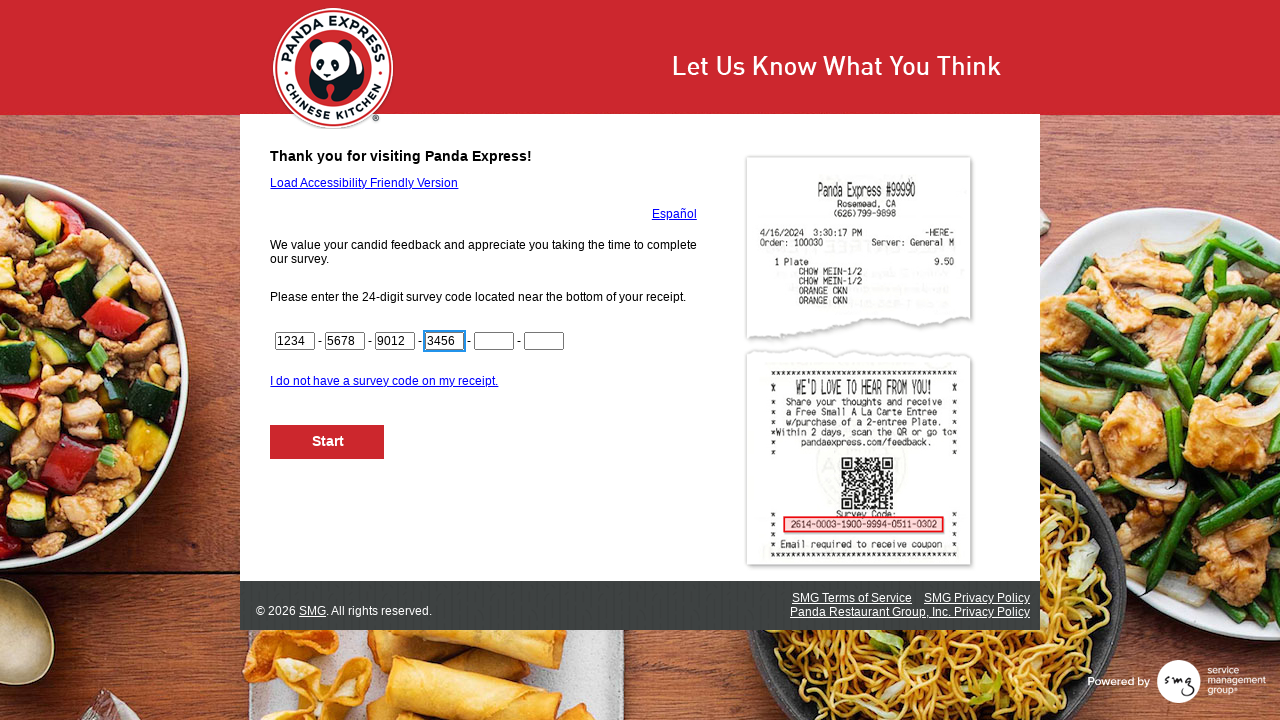

Filled survey code part 5 with '7890' on input[name='CN5']
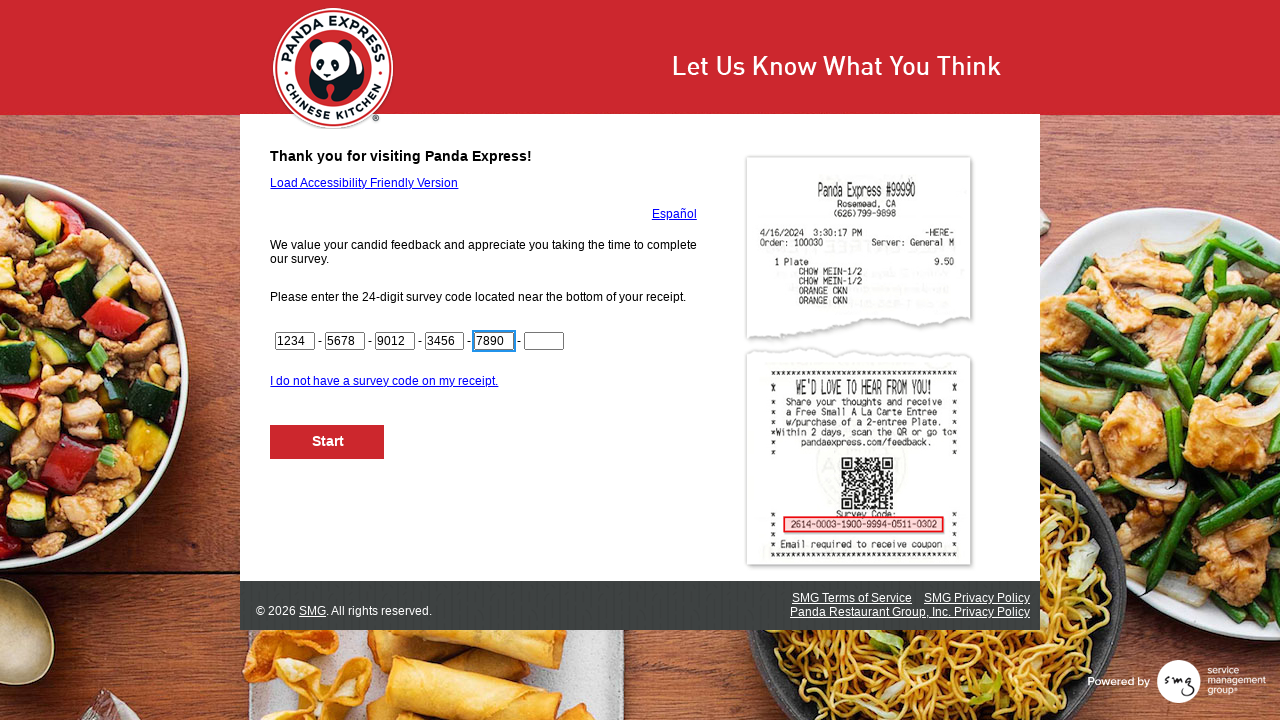

Filled final survey code digits with '12' on input[name='CN6']
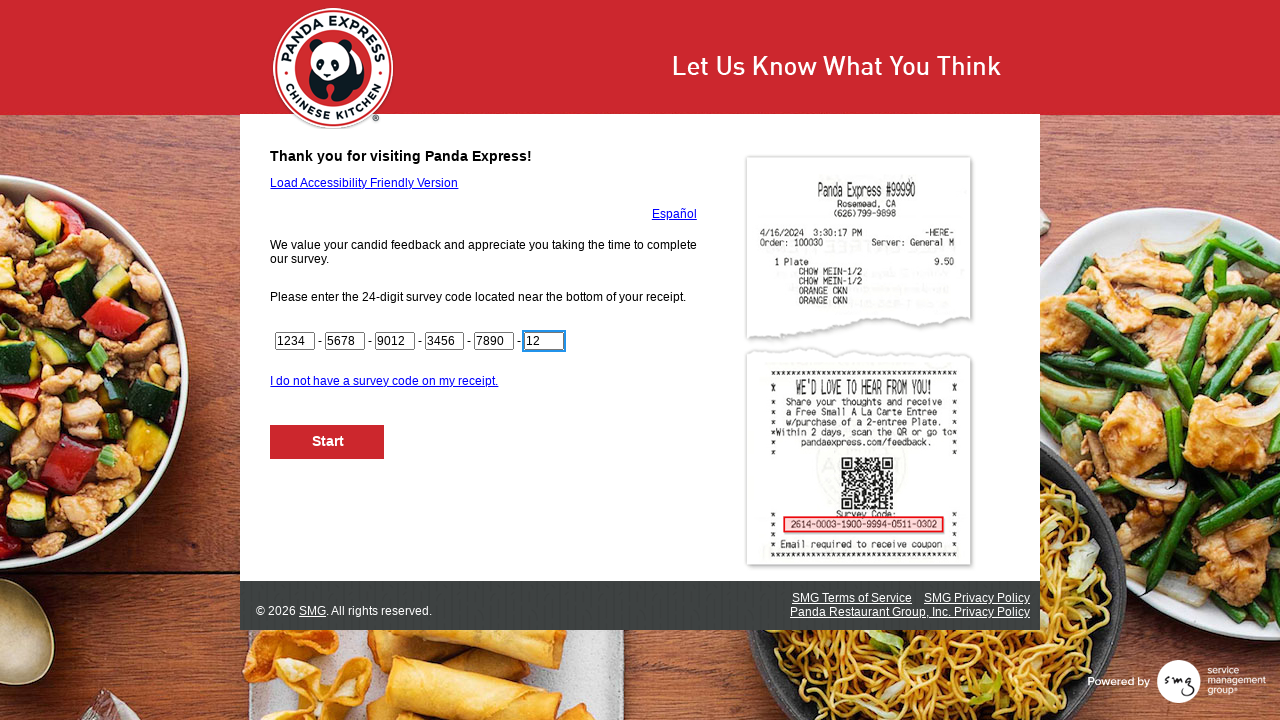

Clicked Next button to proceed with survey at (328, 442) on #NextButton
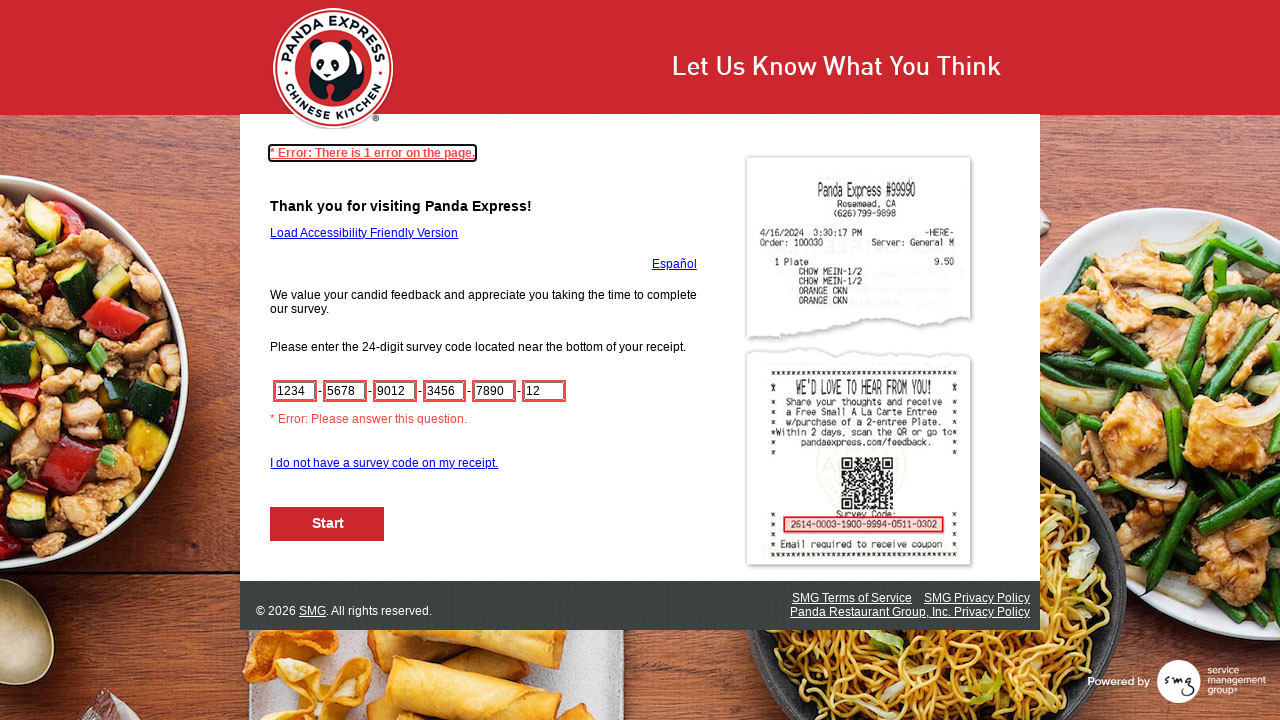

Clicked Next button to proceed to next survey page at (328, 524) on #NextButton
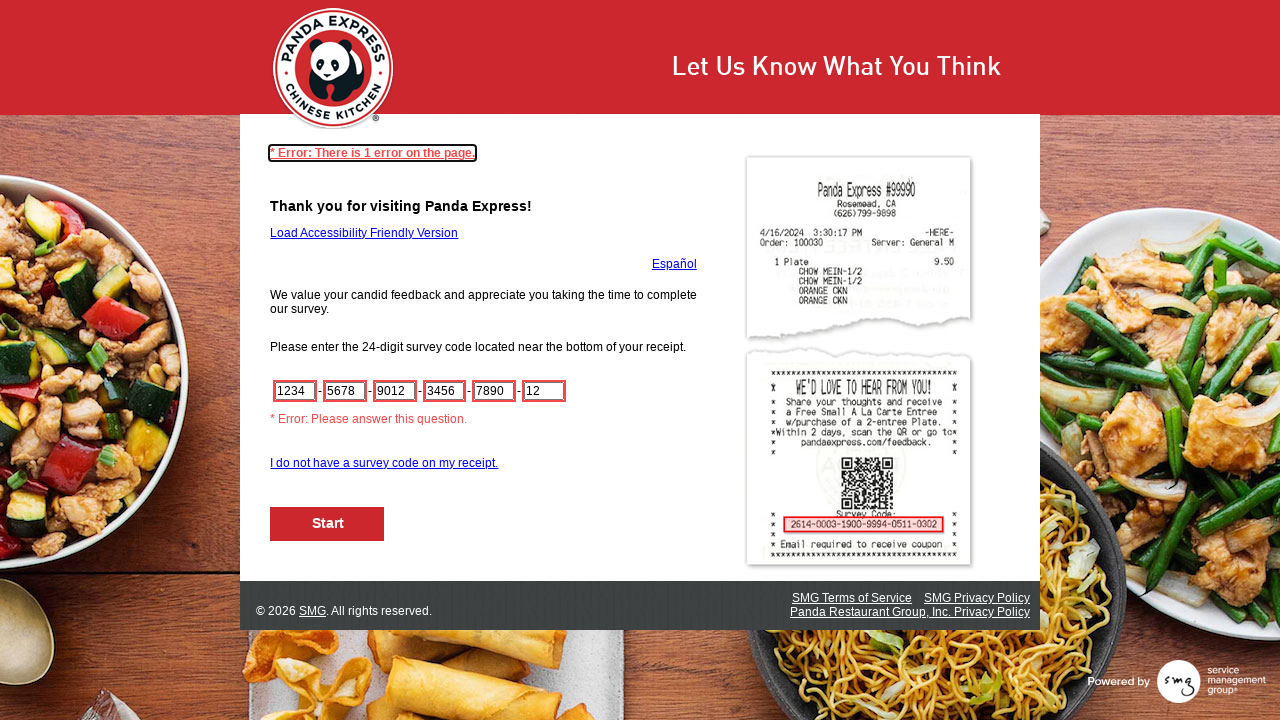

Waited 500ms for next survey page to load
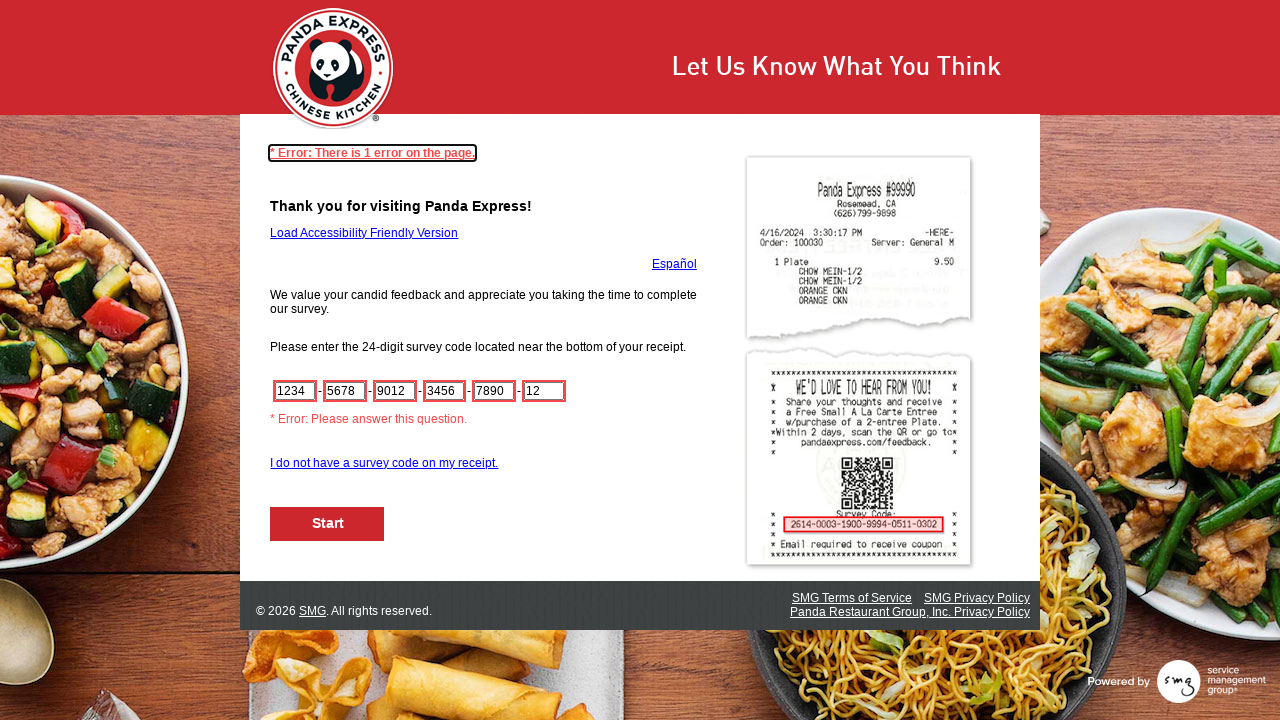

Clicked Next button to proceed to next survey page at (328, 524) on #NextButton
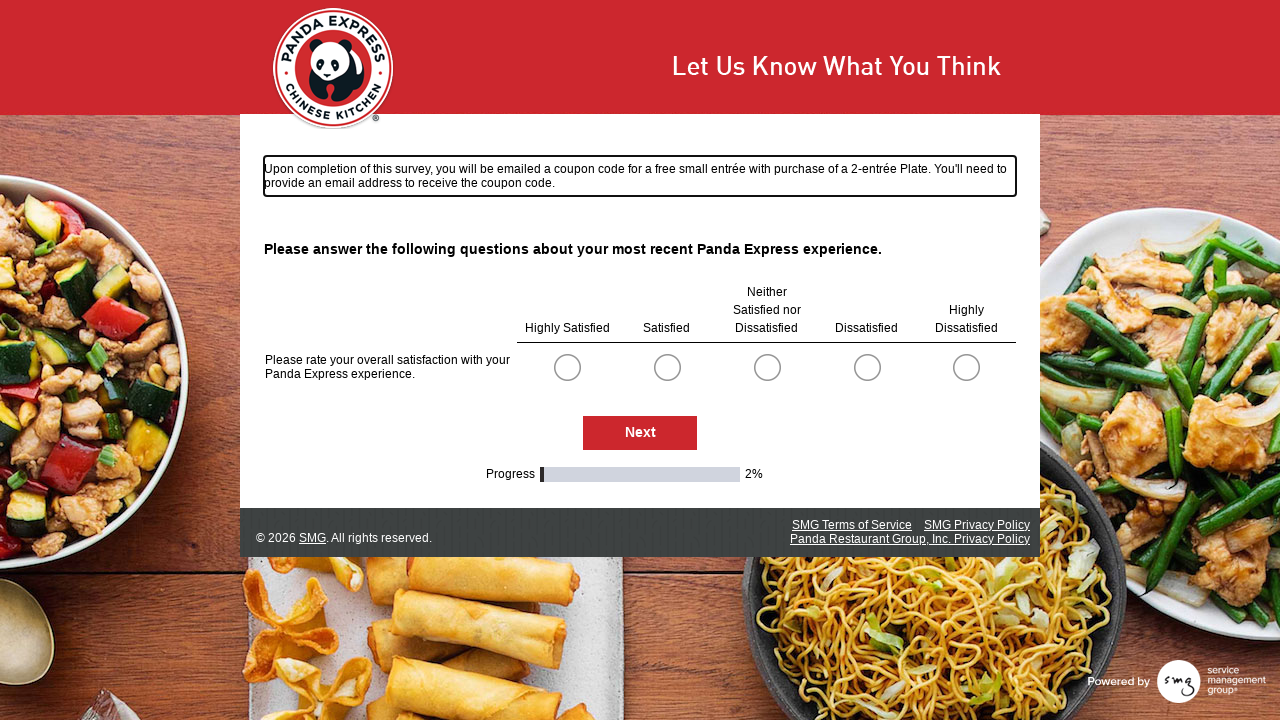

Waited 500ms for next survey page to load
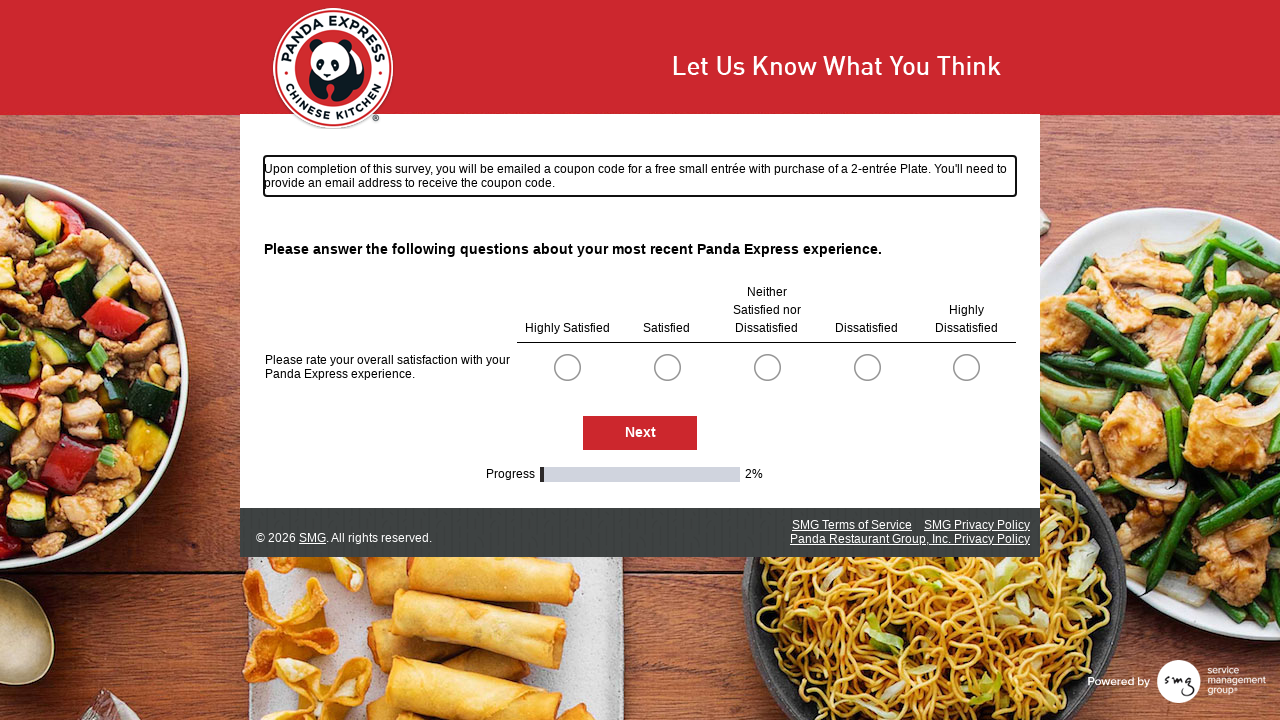

Selected radio button option for question group 1 at (567, 367) on .radioSimpleInput >> nth=0
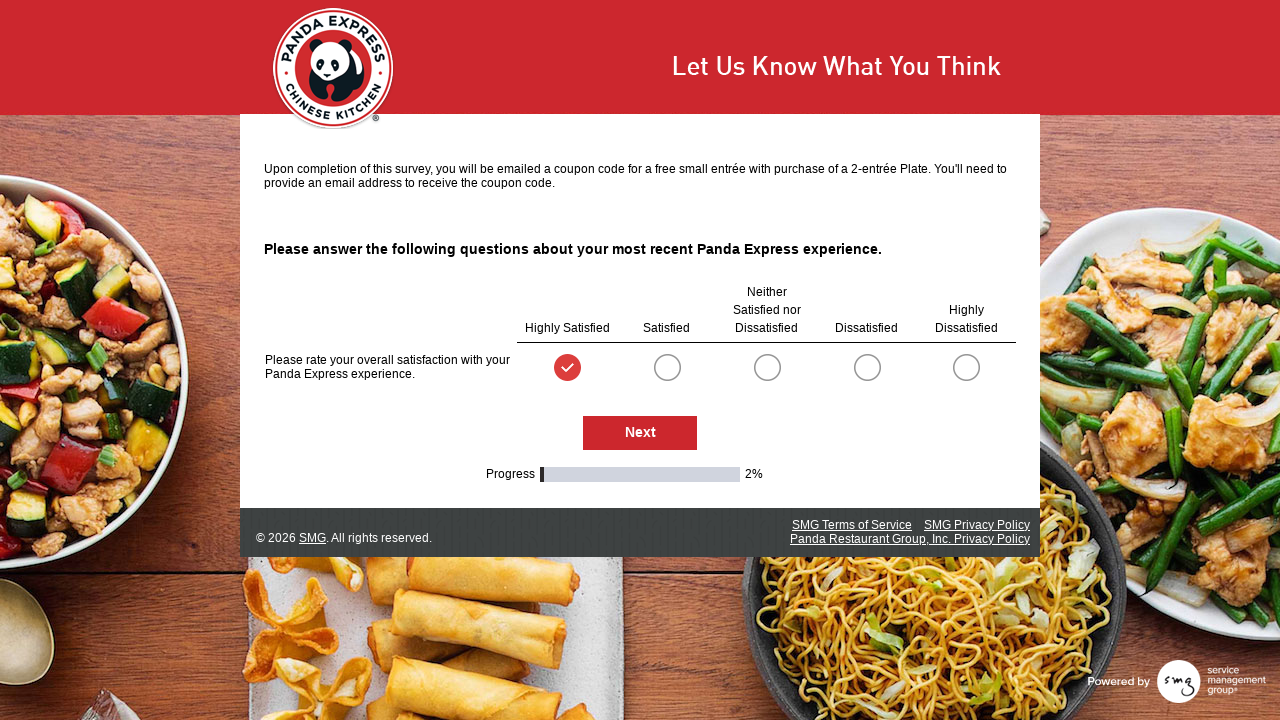

Clicked Next button to proceed to next survey page at (640, 433) on #NextButton
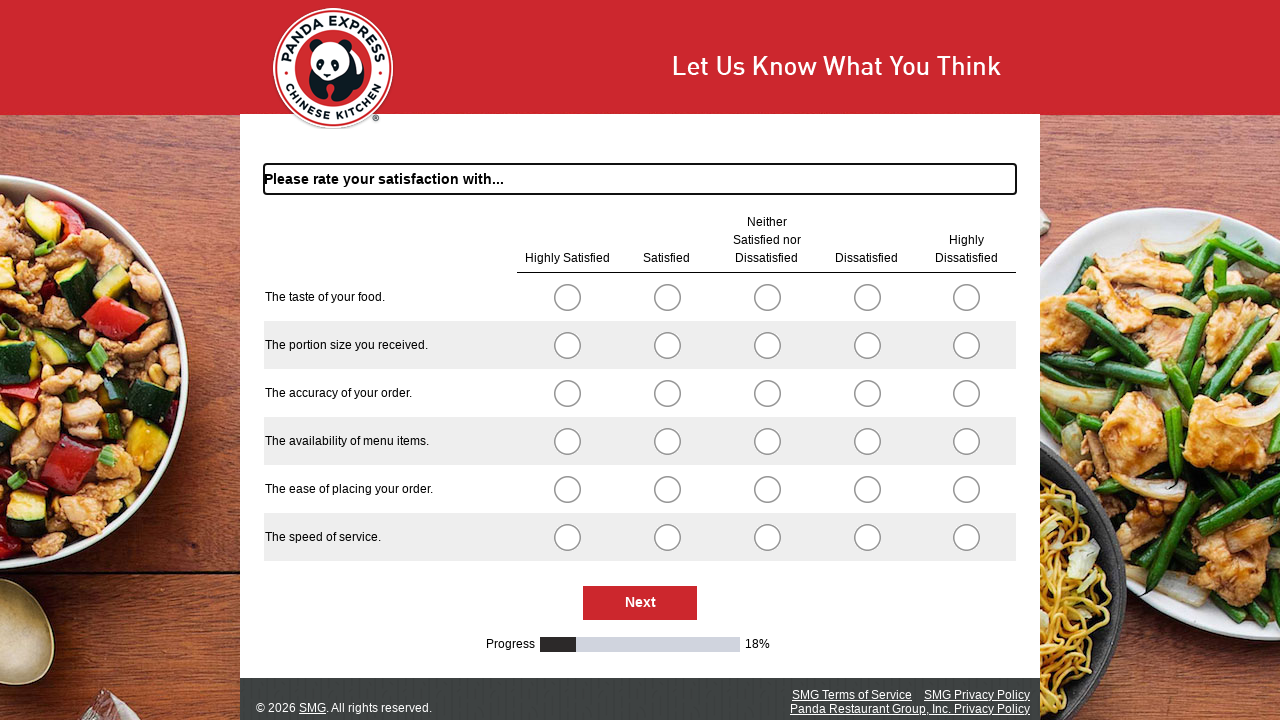

Waited 500ms for next survey page to load
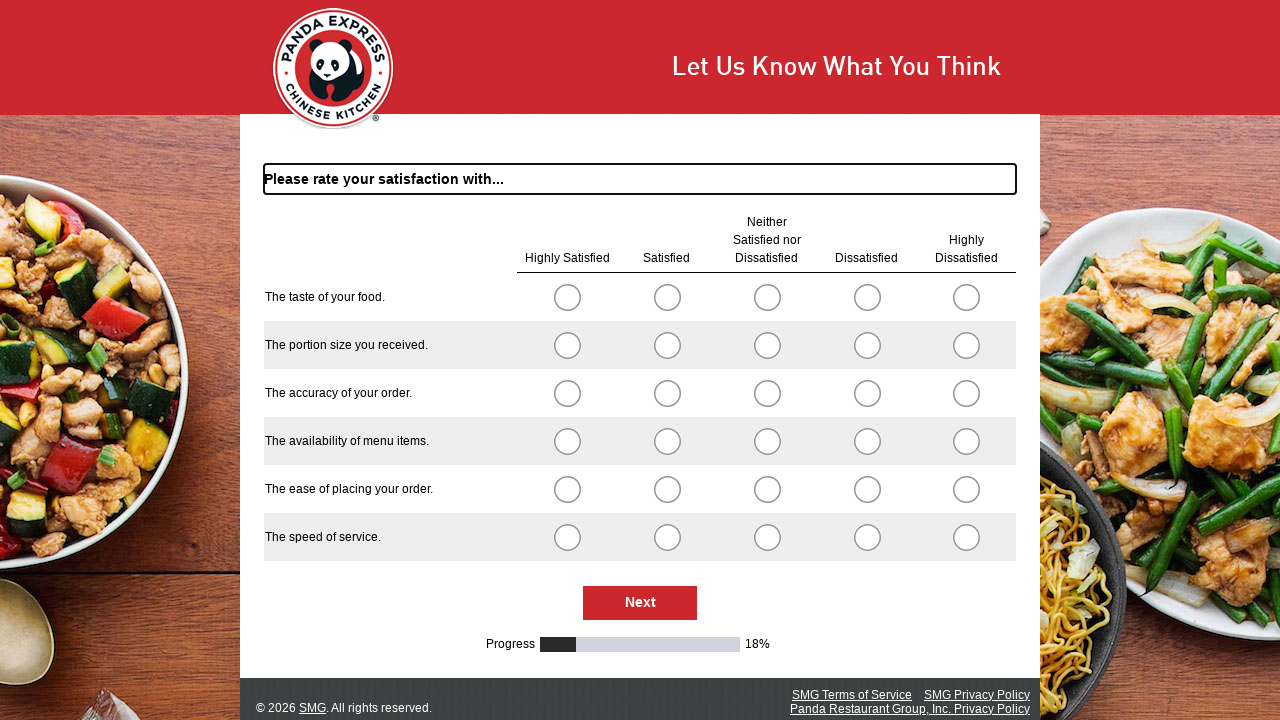

Selected radio button option for question group 1 at (567, 297) on .radioSimpleInput >> nth=0
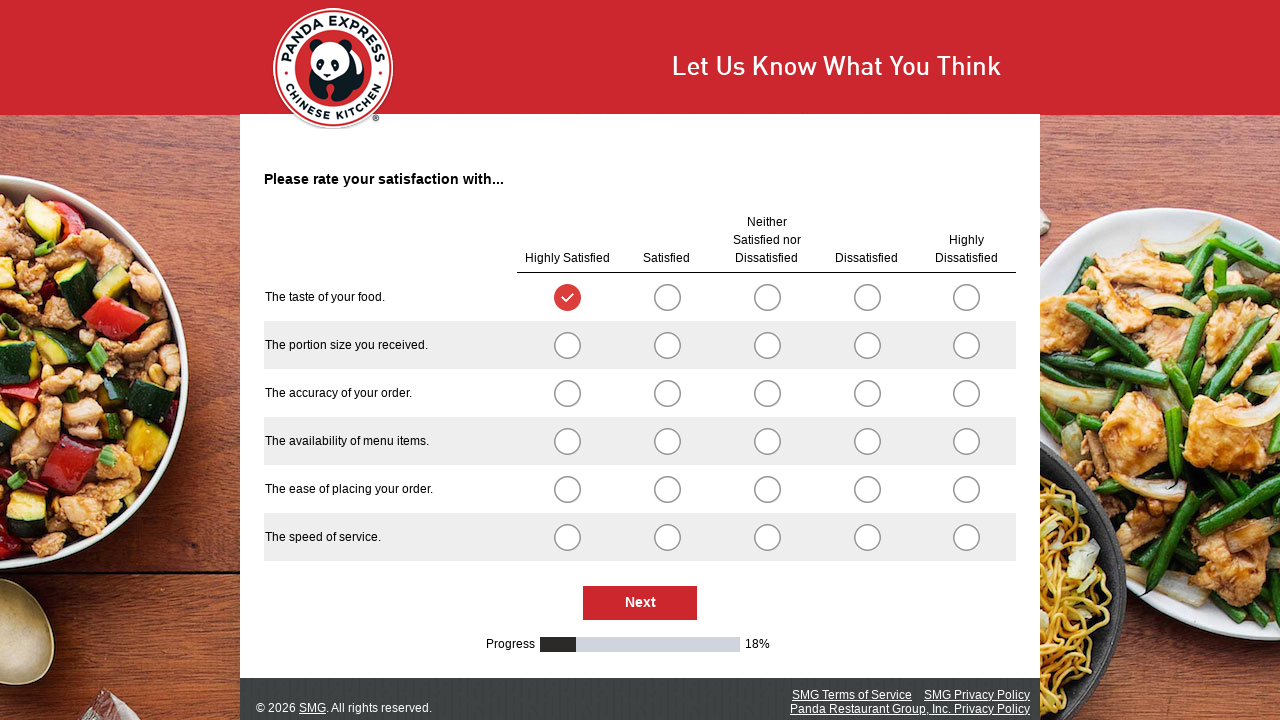

Selected radio button option for question group 2 at (567, 345) on .radioSimpleInput >> nth=5
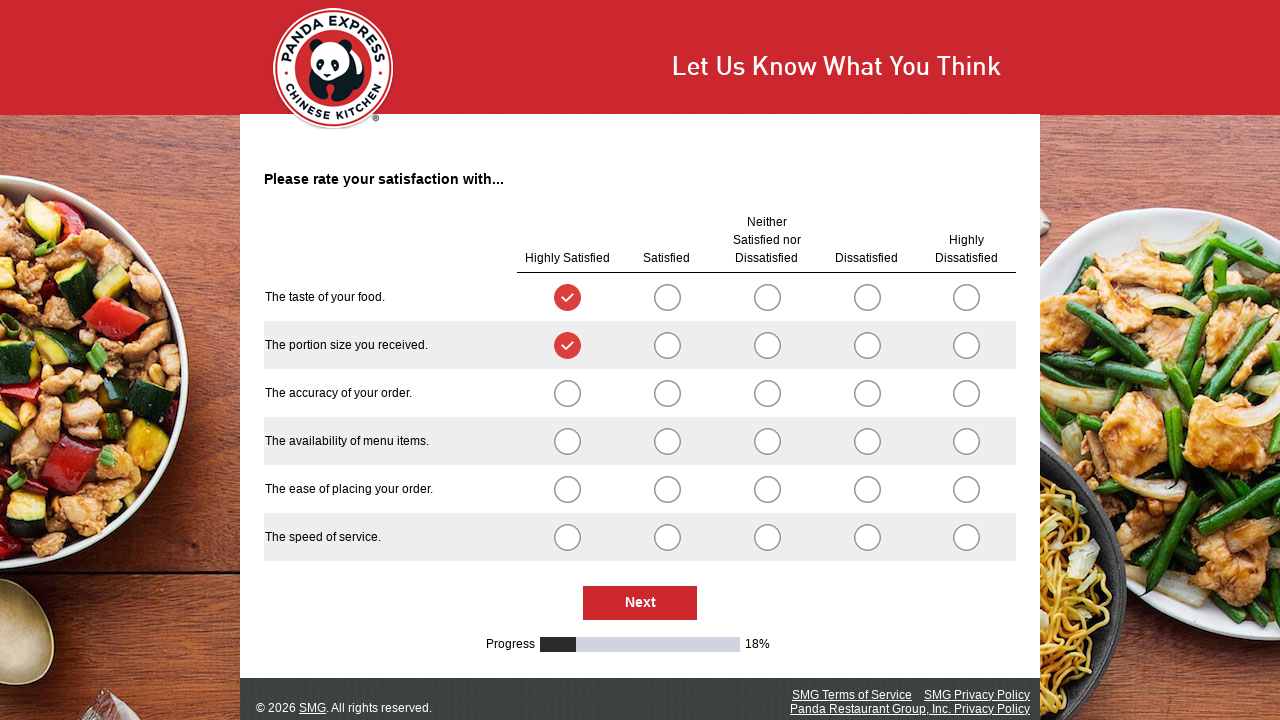

Selected radio button option for question group 3 at (567, 393) on .radioSimpleInput >> nth=10
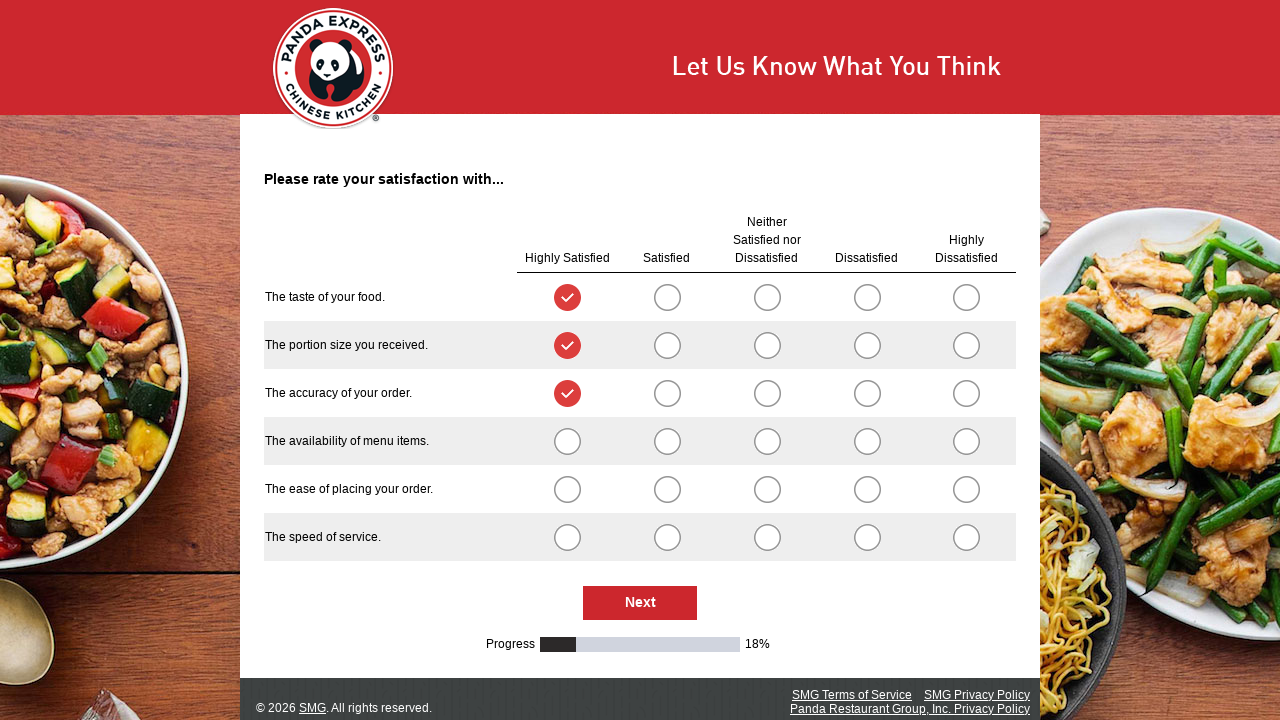

Selected radio button option for question group 4 at (567, 441) on .radioSimpleInput >> nth=15
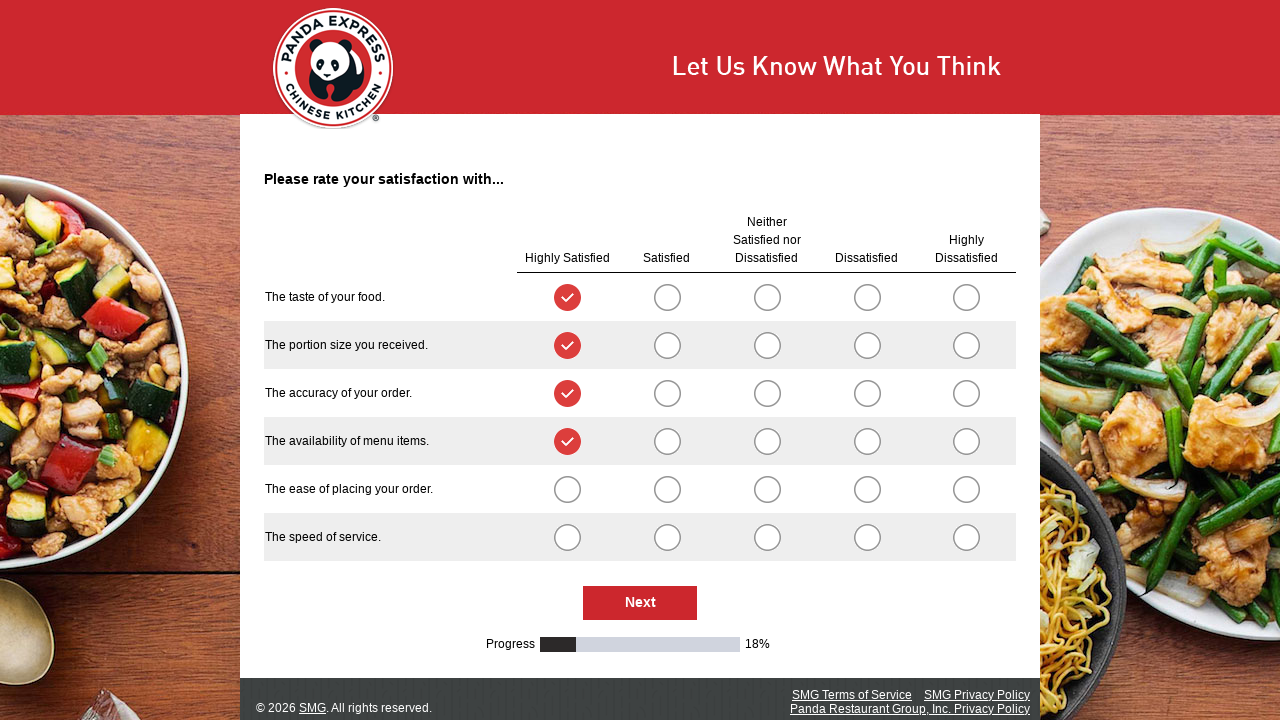

Selected radio button option for question group 5 at (567, 489) on .radioSimpleInput >> nth=20
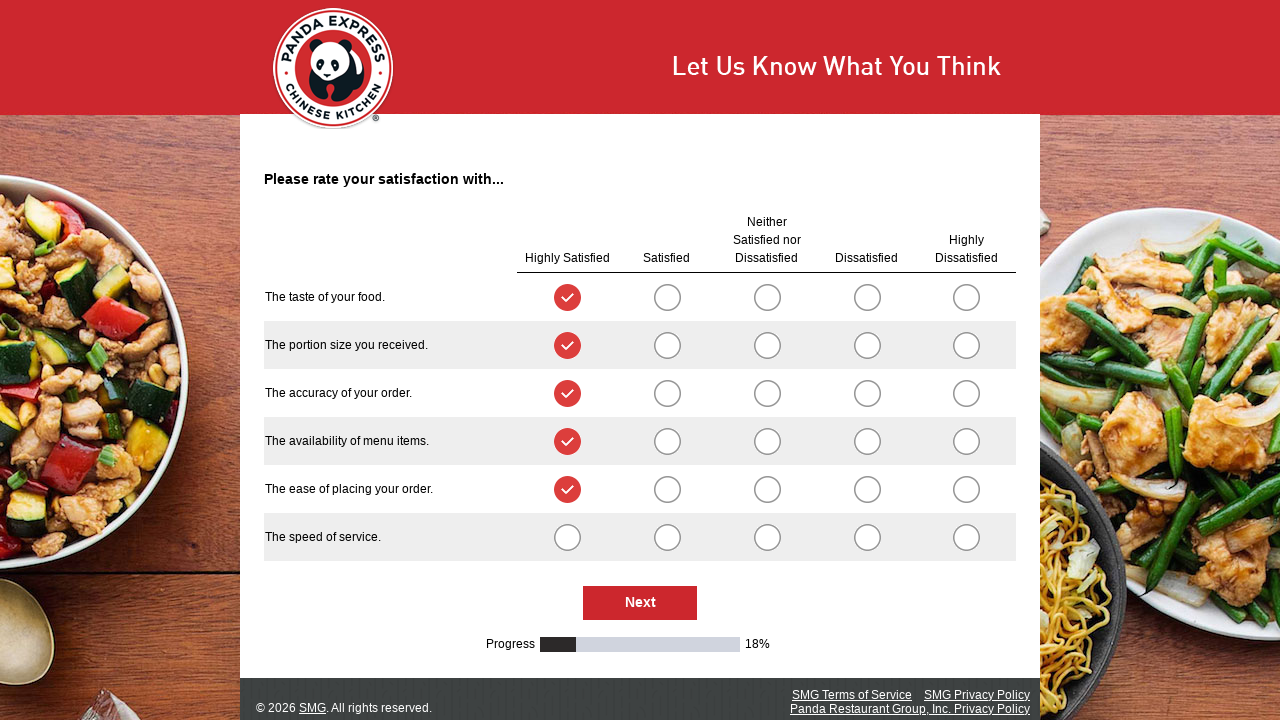

Selected radio button option for question group 6 at (567, 537) on .radioSimpleInput >> nth=25
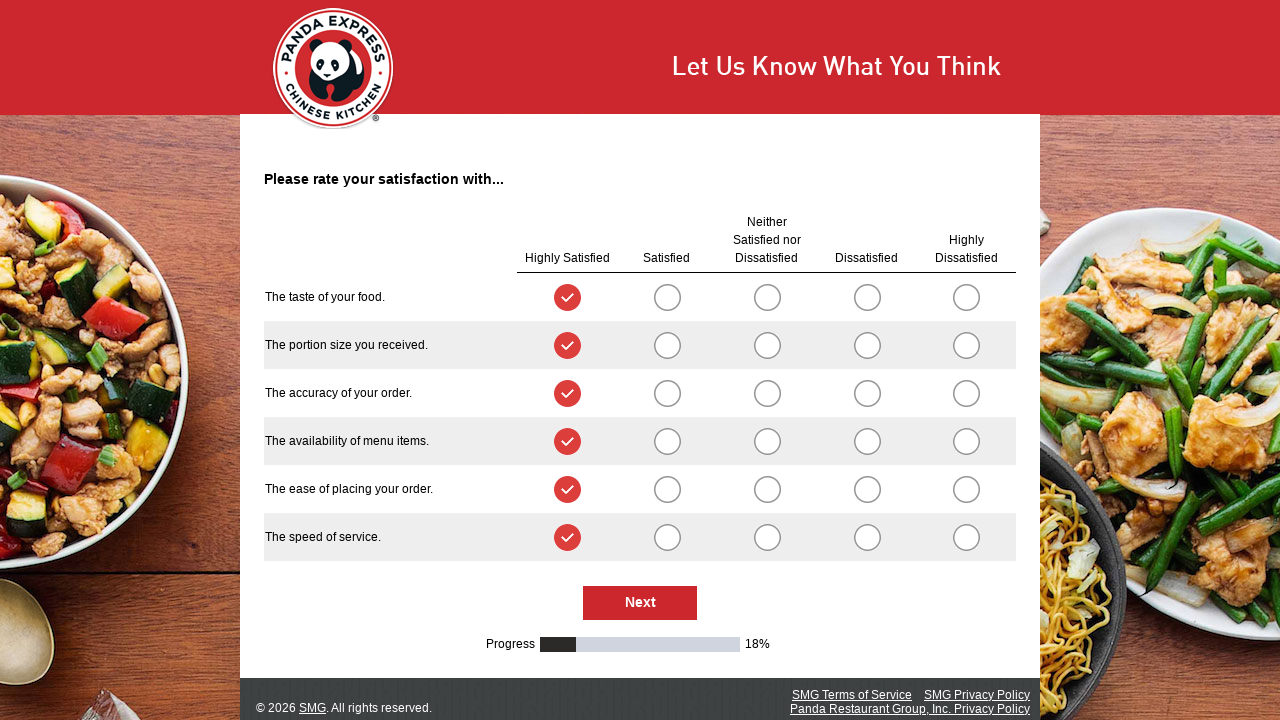

Clicked Next button to proceed to next survey page at (640, 603) on #NextButton
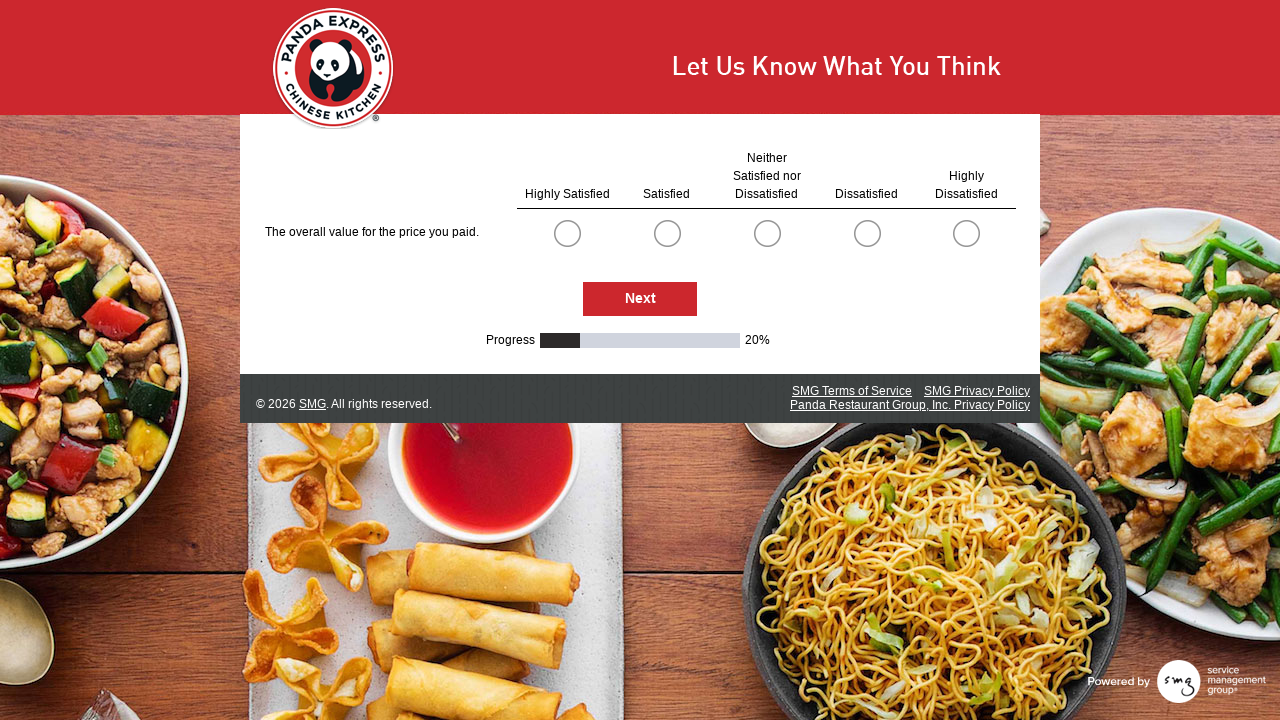

Waited 500ms for next survey page to load
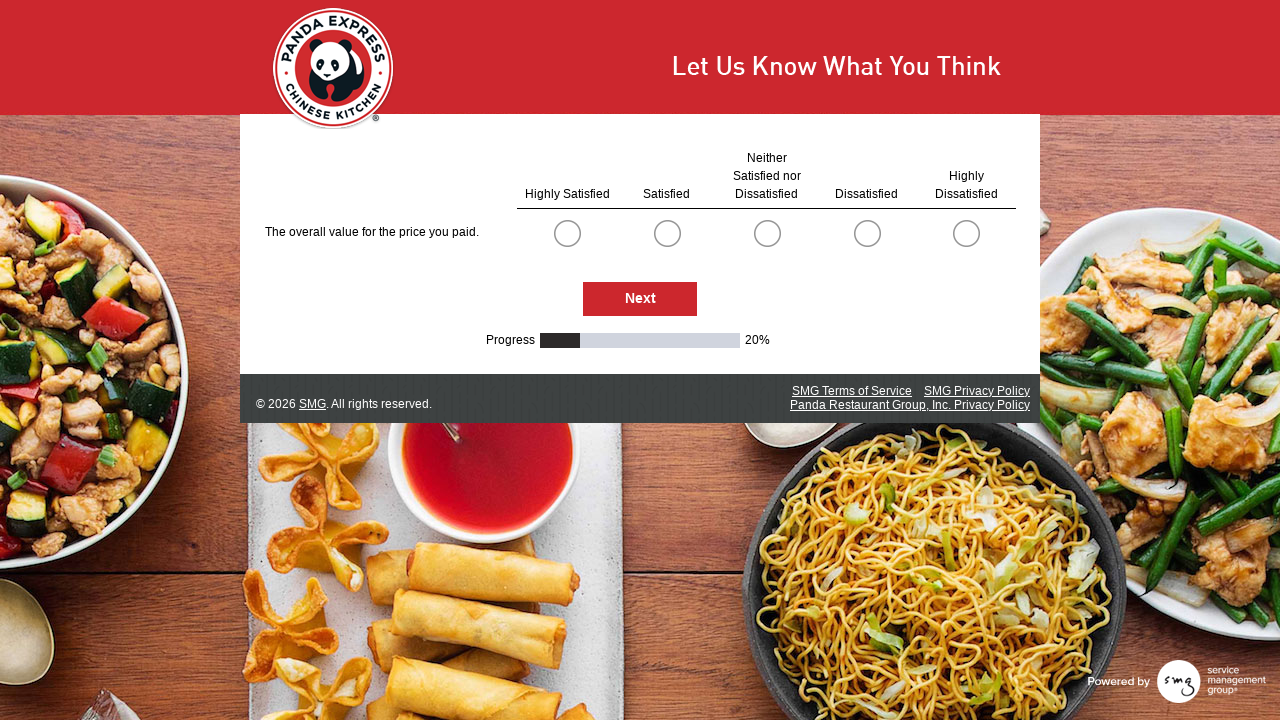

Selected radio button option for question group 1 at (567, 233) on .radioSimpleInput >> nth=0
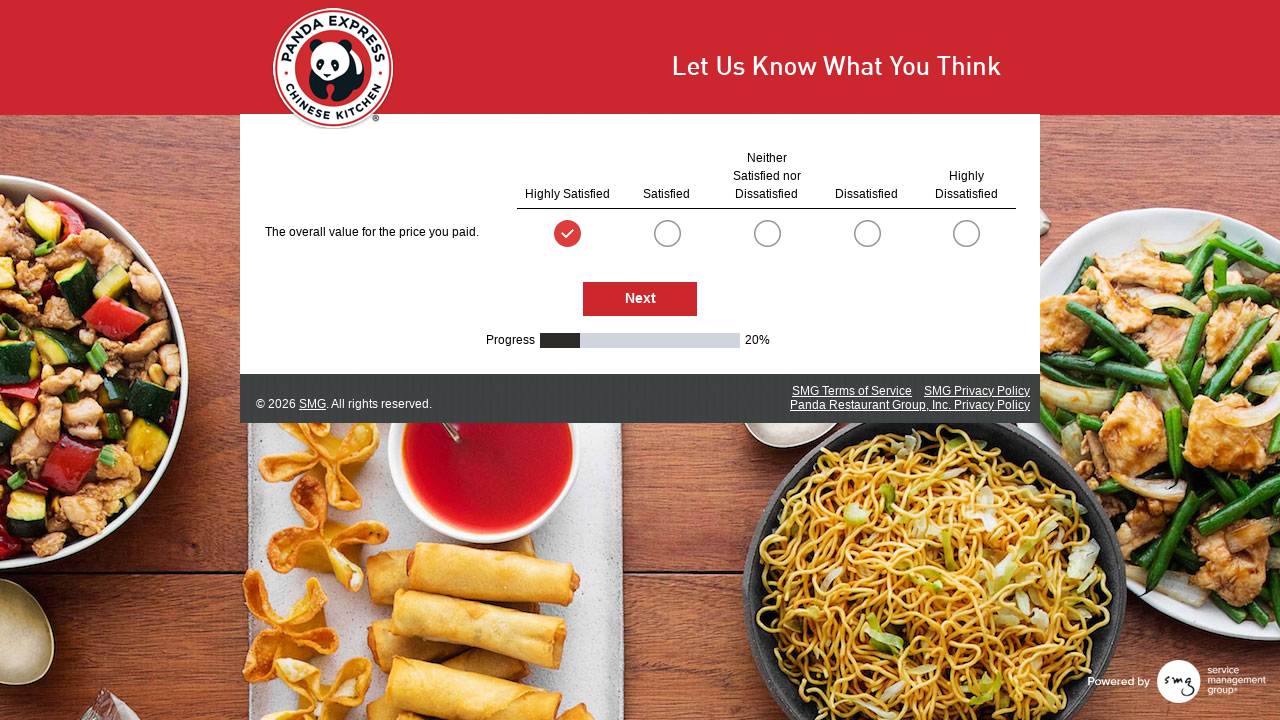

Clicked Next button to proceed to next survey page at (640, 299) on #NextButton
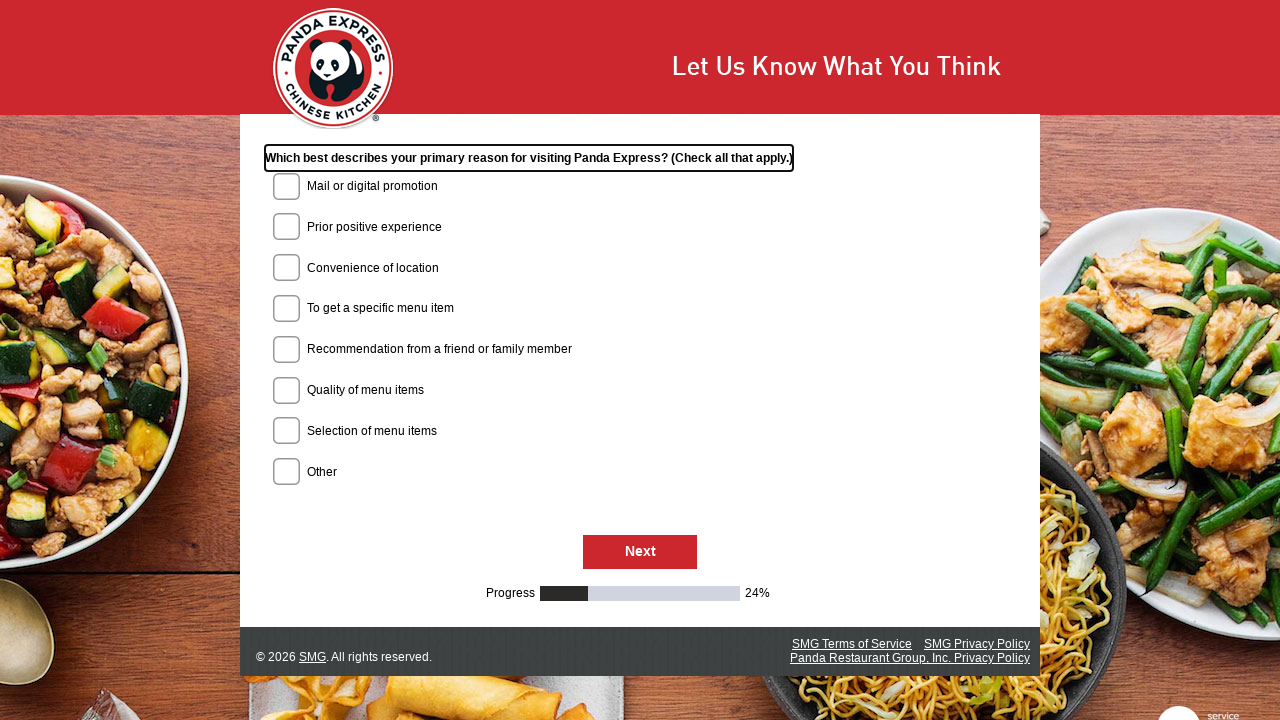

Waited 500ms for next survey page to load
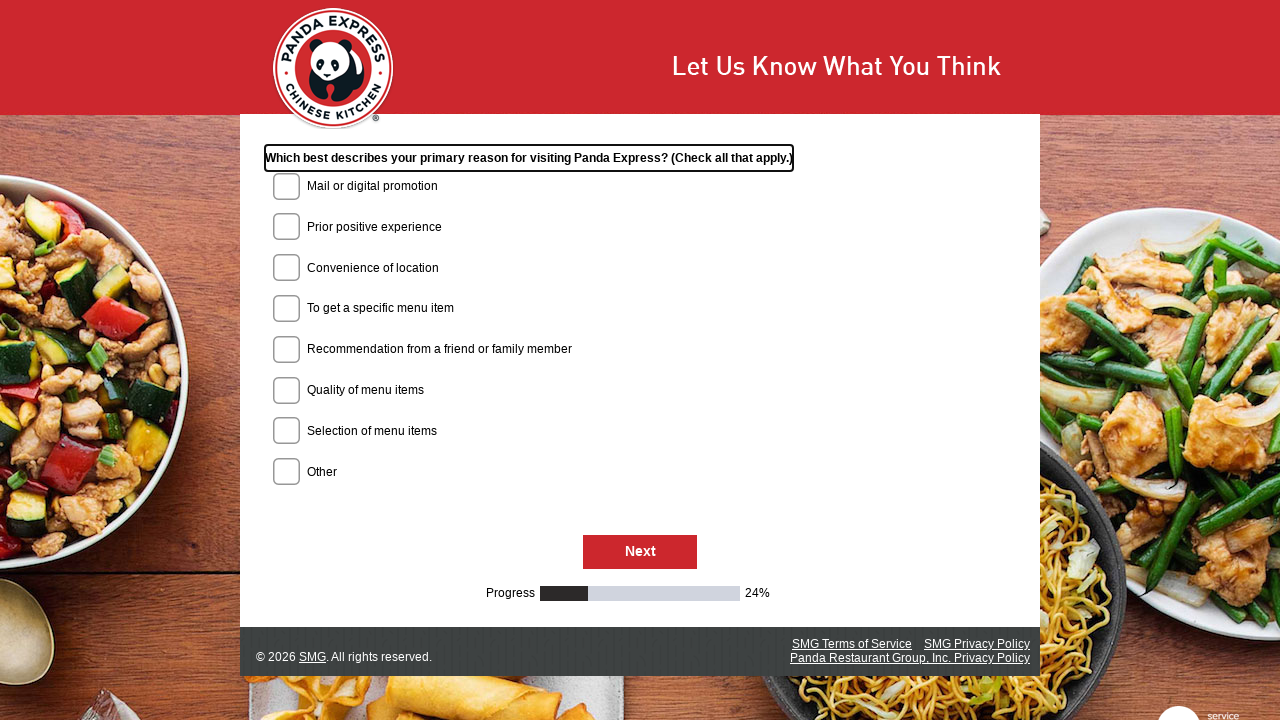

Clicked Next button to proceed to next survey page at (640, 553) on #NextButton
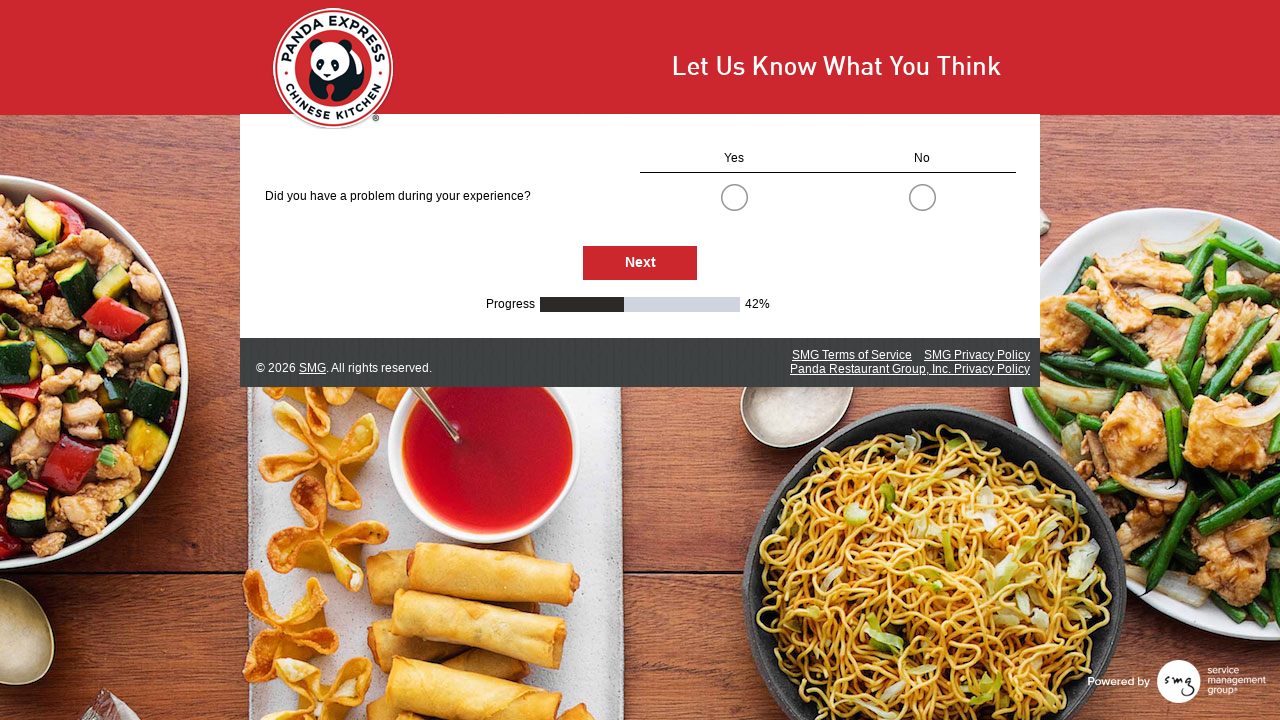

Waited 500ms for next survey page to load
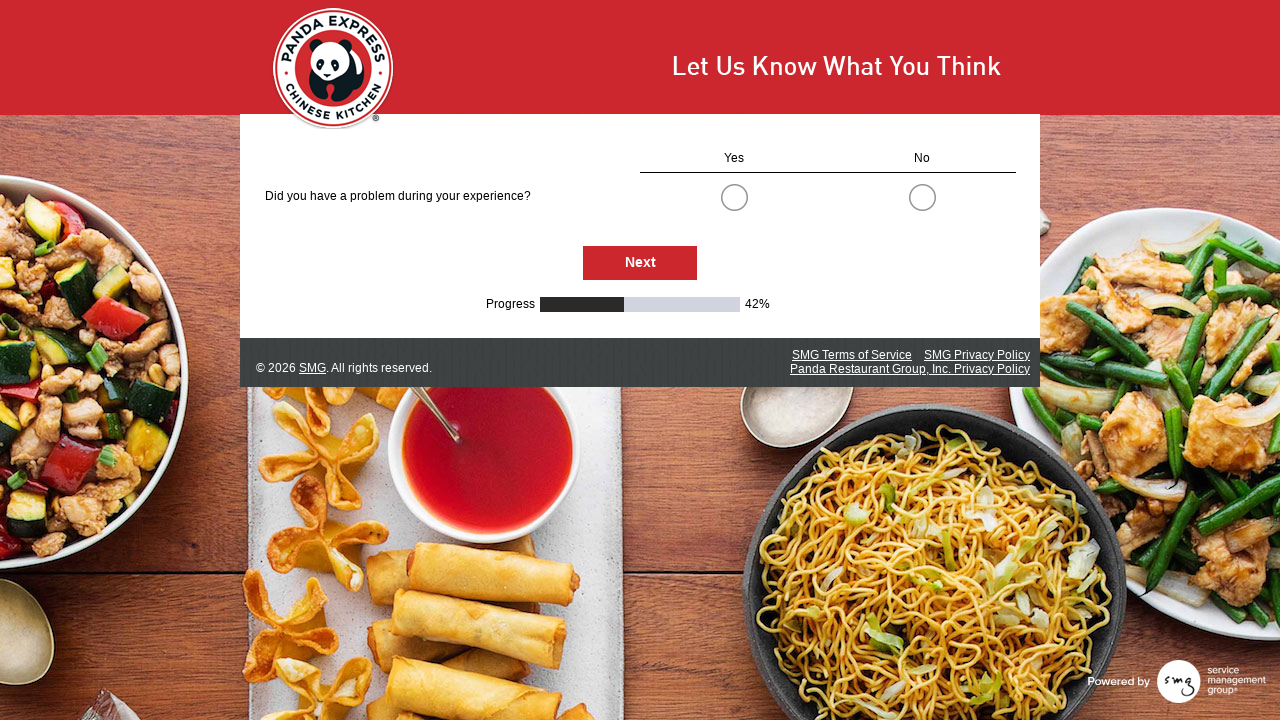

Selected radio button option for question group 1 at (734, 197) on .radioSimpleInput >> nth=0
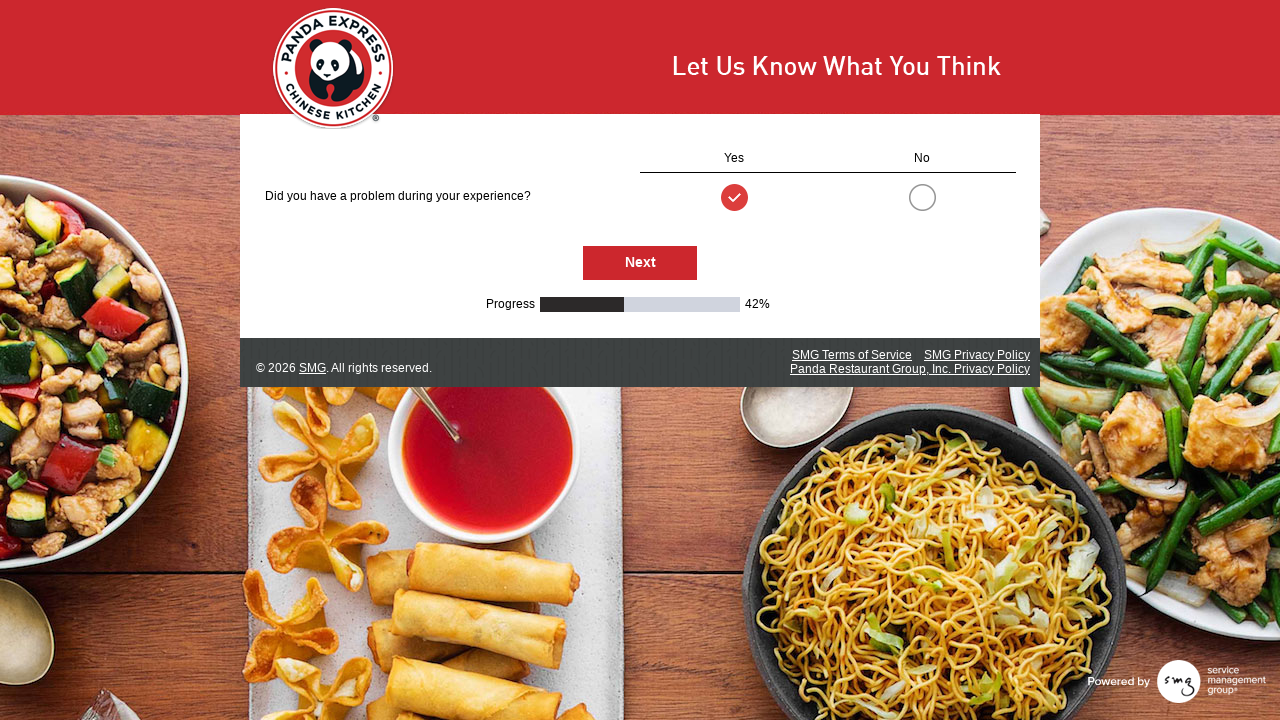

Clicked Next button to proceed to next survey page at (640, 263) on #NextButton
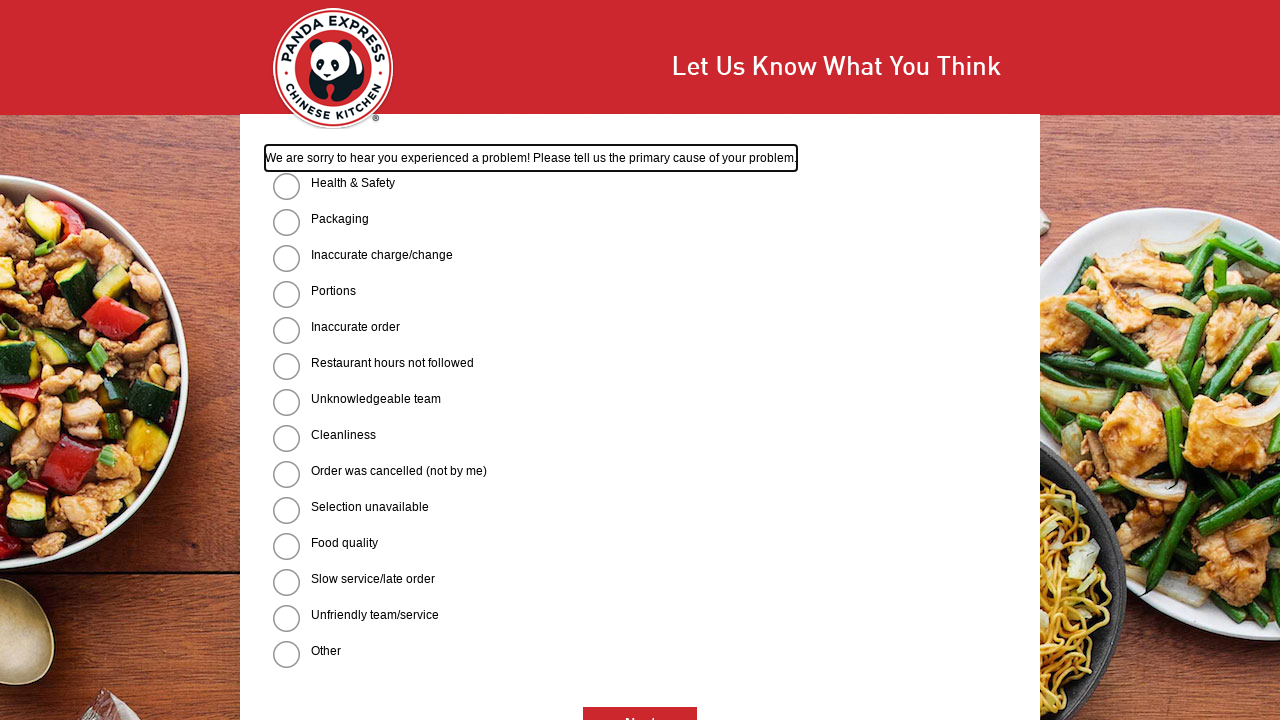

Waited 500ms for next survey page to load
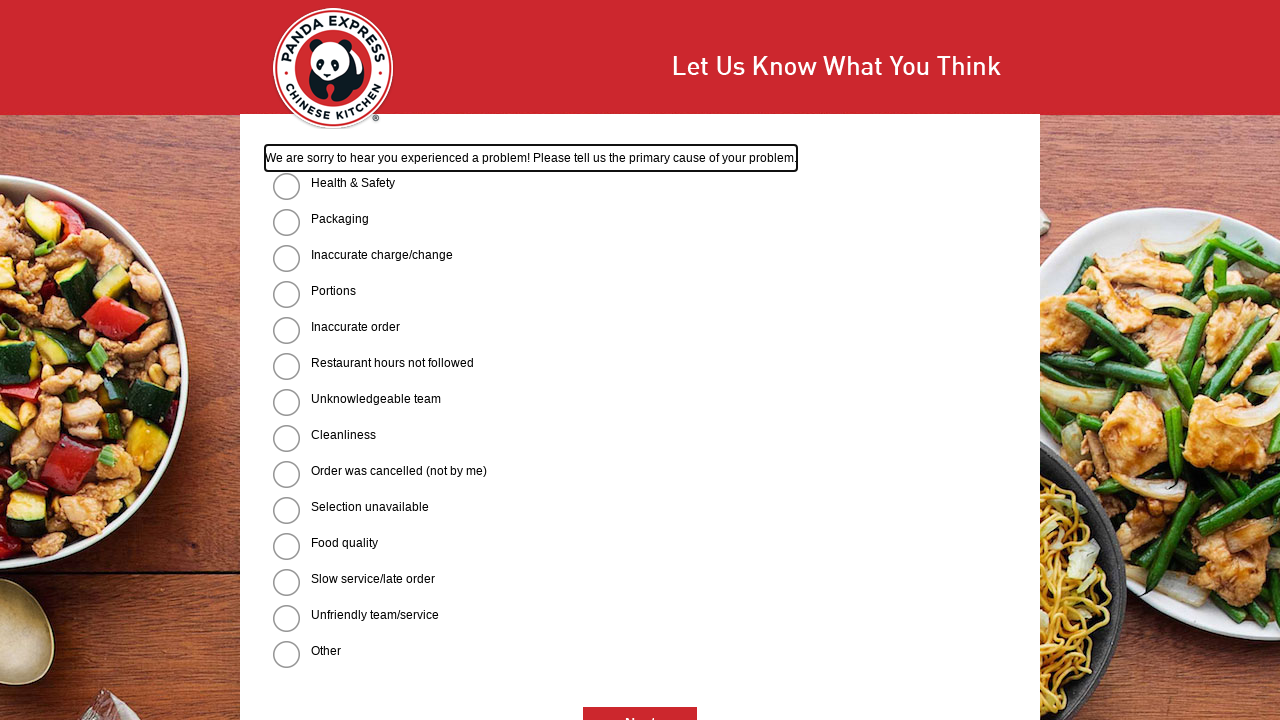

Selected radio button option for question group 1 at (286, 186) on .radioSimpleInput >> nth=0
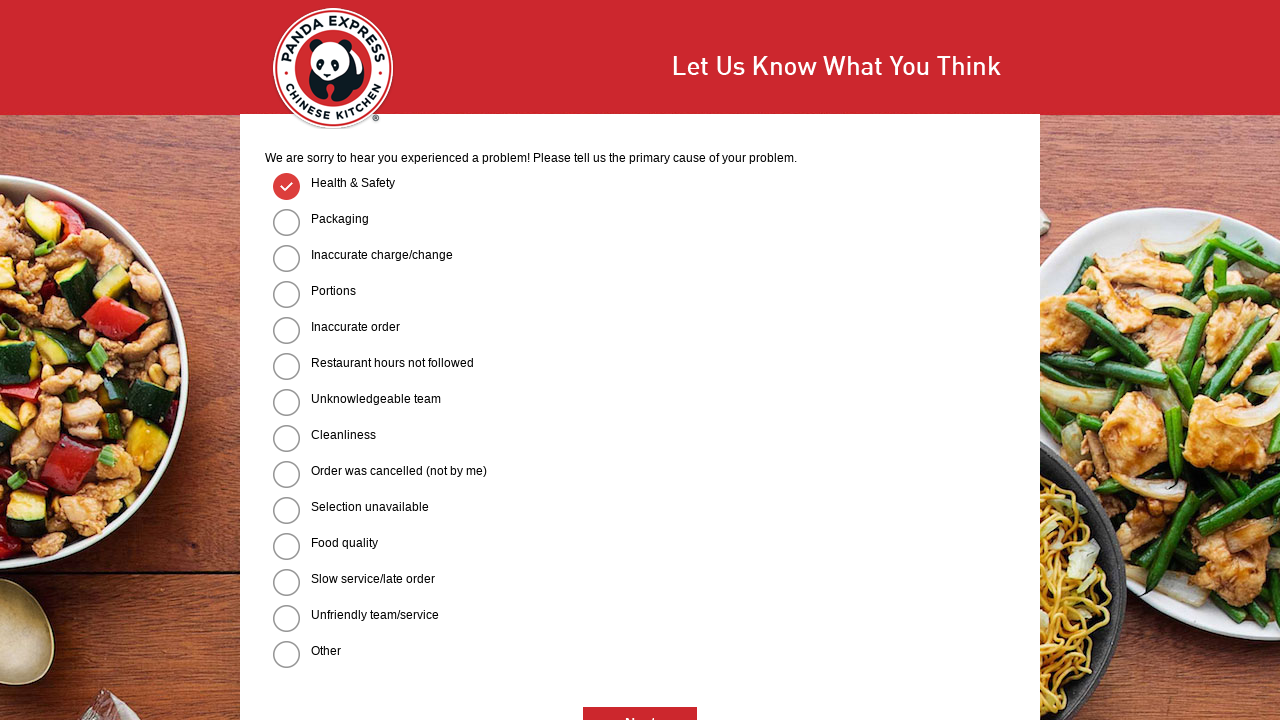

Selected radio button option for question group 2 at (286, 366) on .radioSimpleInput >> nth=5
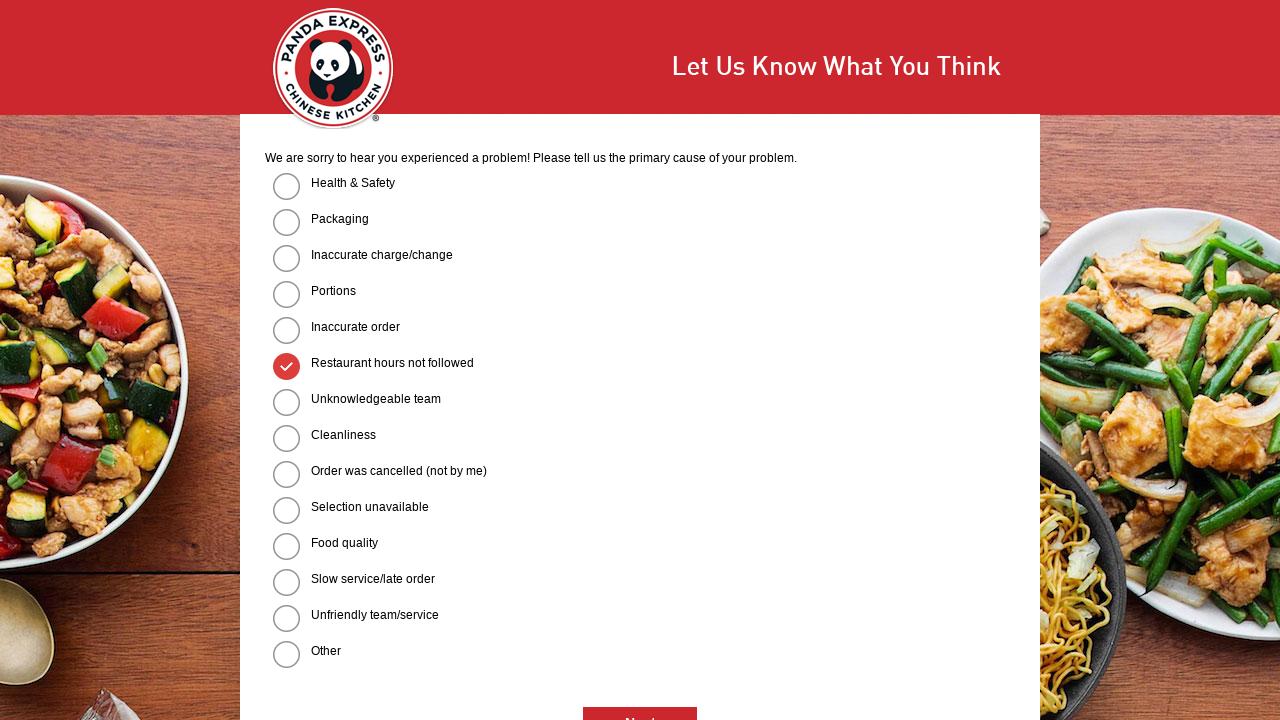

Selected radio button option for question group 3 at (286, 546) on .radioSimpleInput >> nth=10
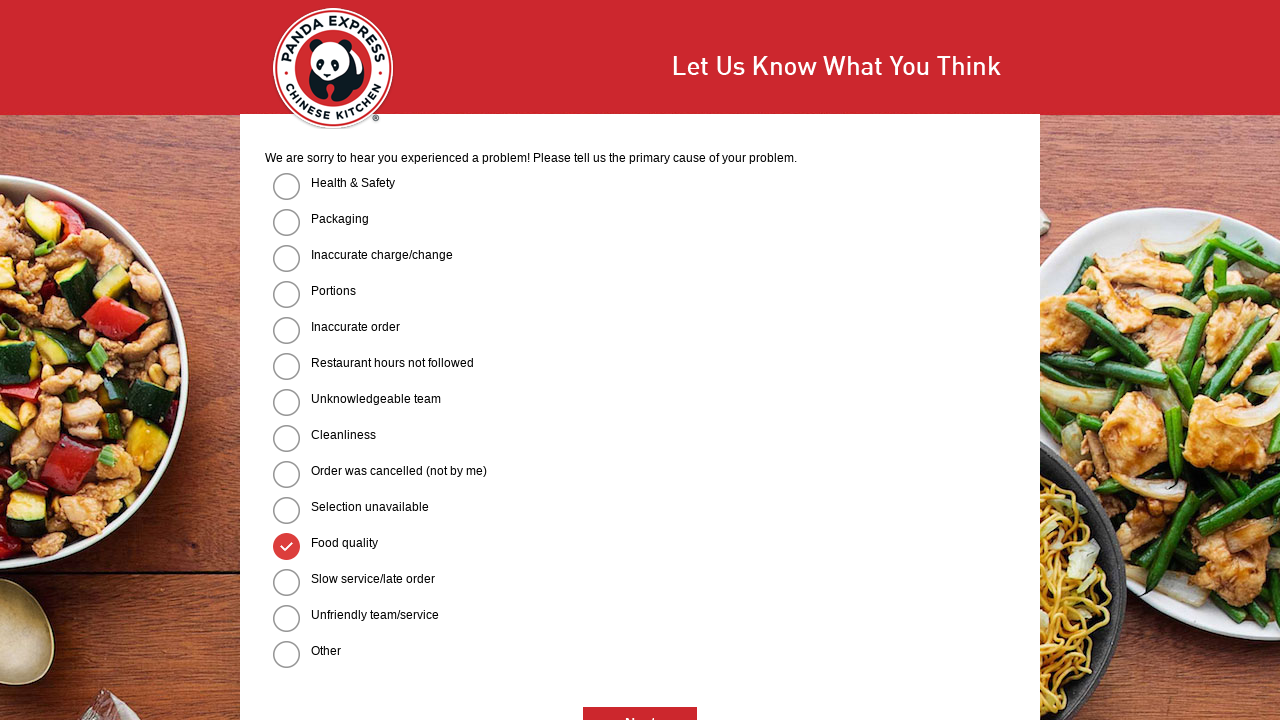

Clicked Next button to proceed to next survey page at (640, 703) on #NextButton
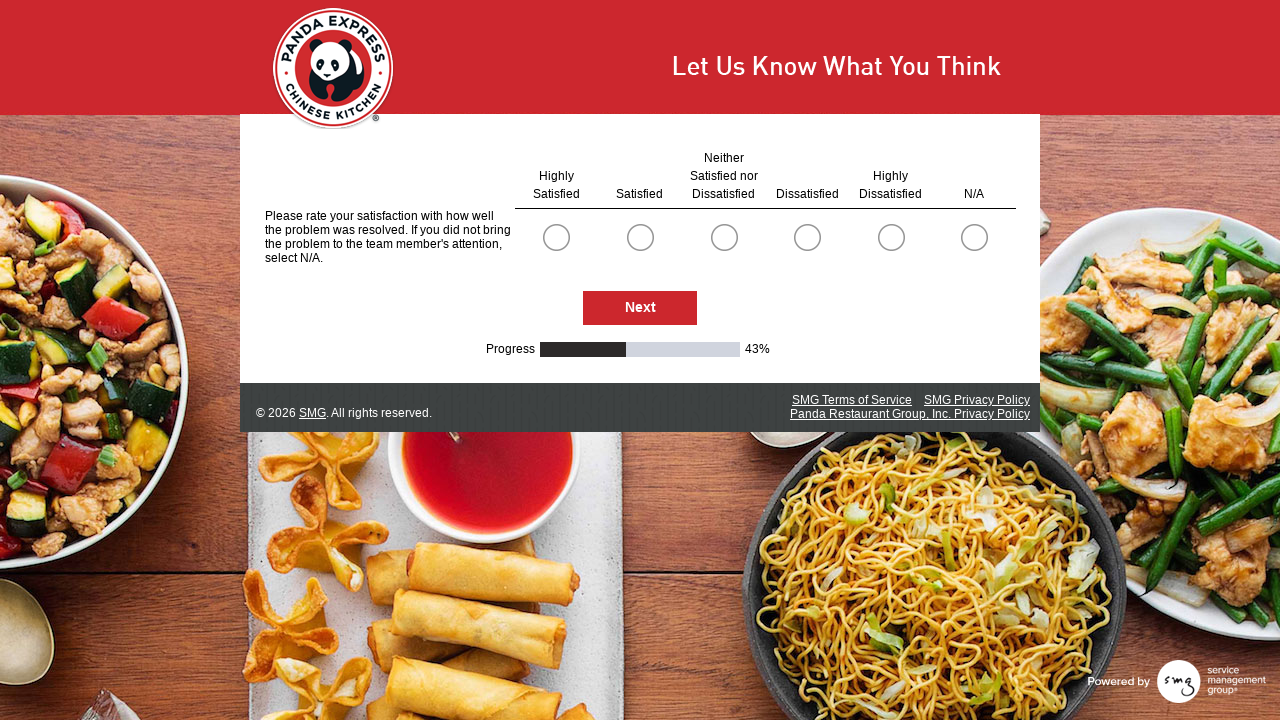

Waited 500ms for next survey page to load
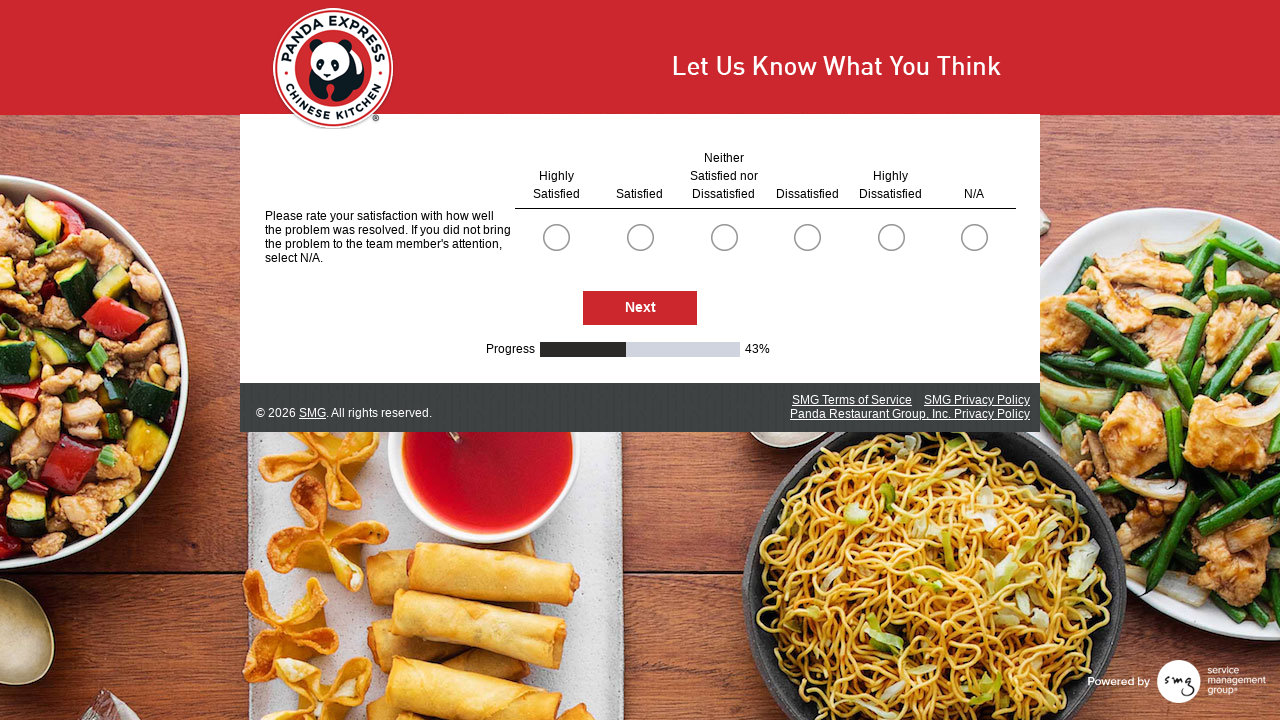

Selected radio button option for question group 1 at (556, 237) on .radioSimpleInput >> nth=0
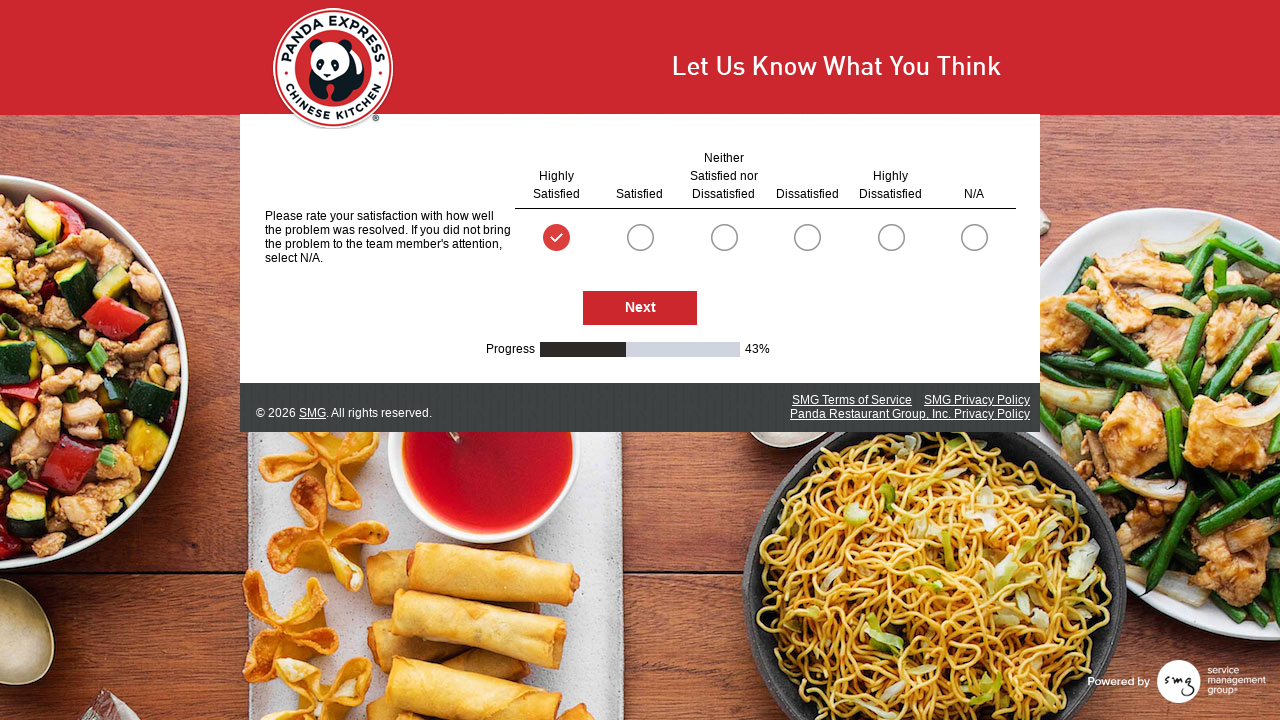

Selected radio button option for question group 2 at (974, 237) on .radioSimpleInput >> nth=5
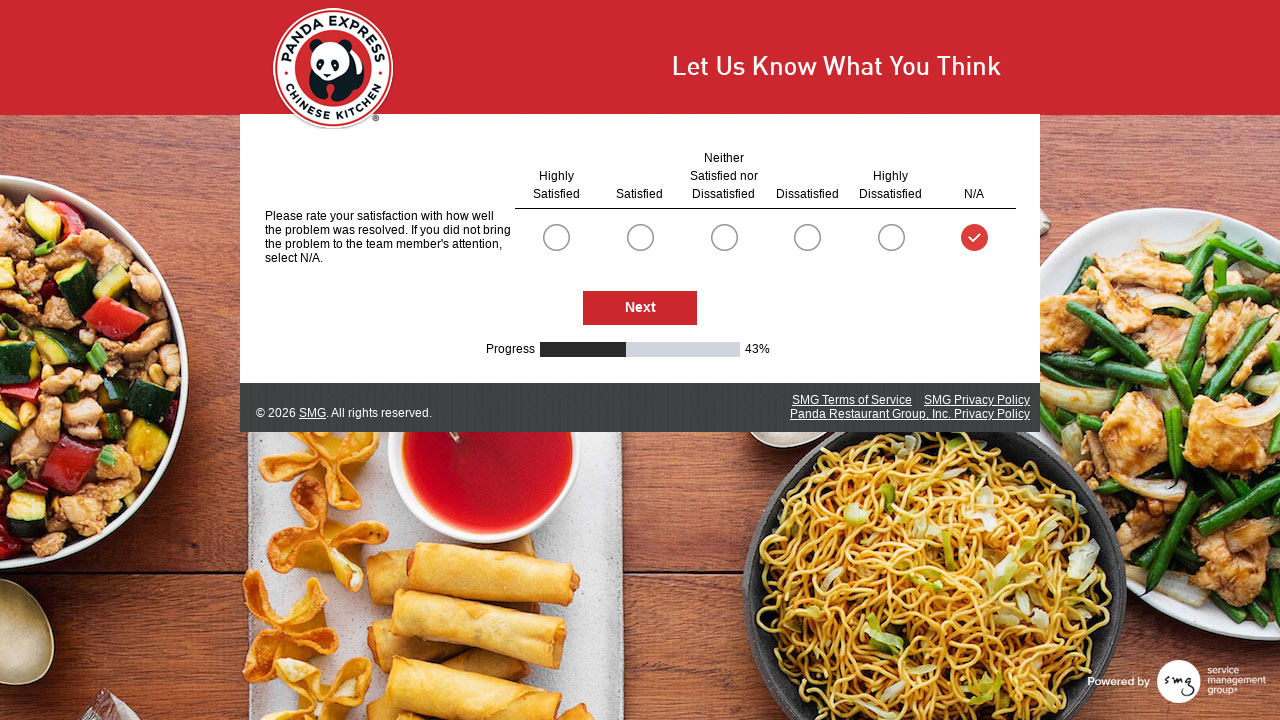

Clicked Next button to proceed to next survey page at (640, 309) on #NextButton
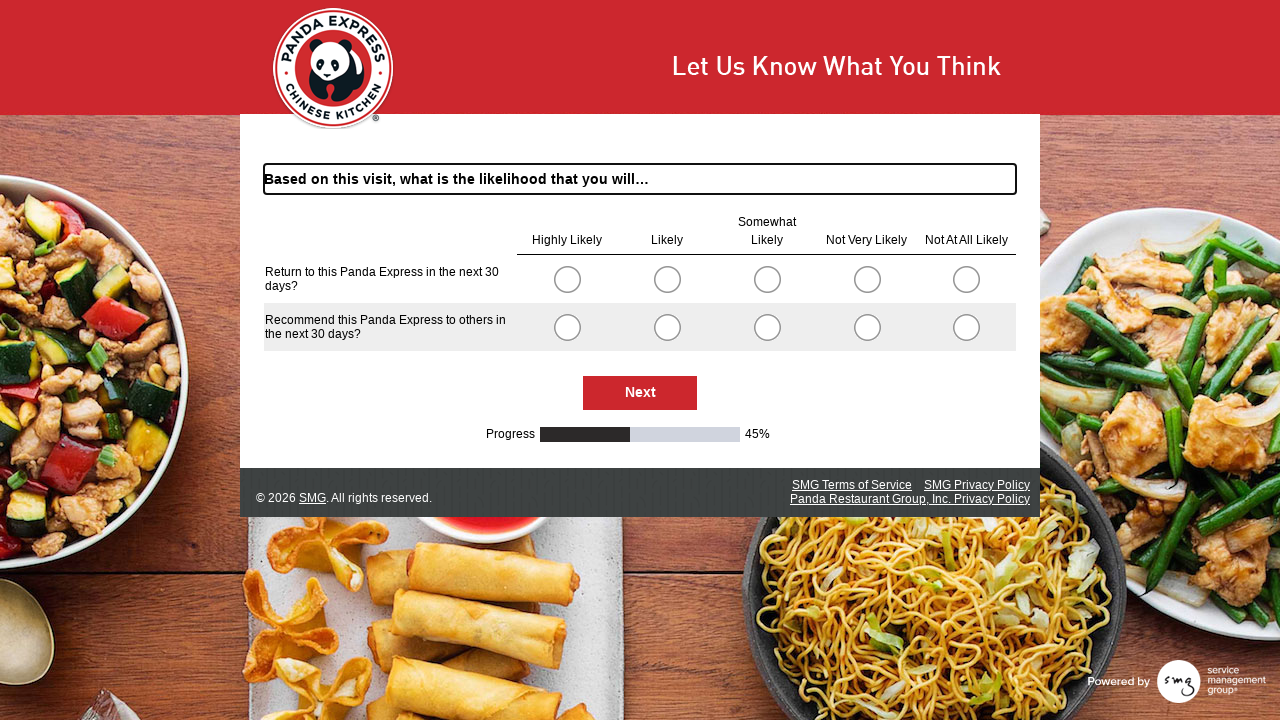

Waited 500ms for next survey page to load
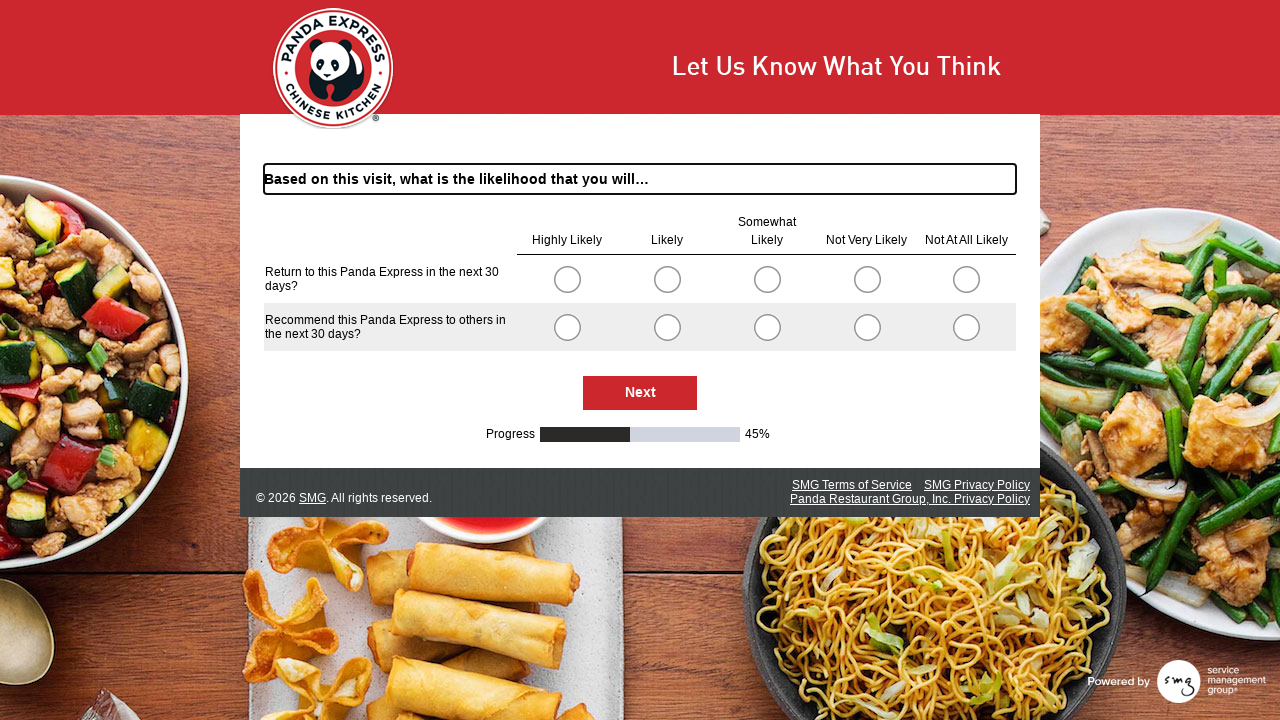

Selected radio button option for question group 1 at (567, 279) on .radioSimpleInput >> nth=0
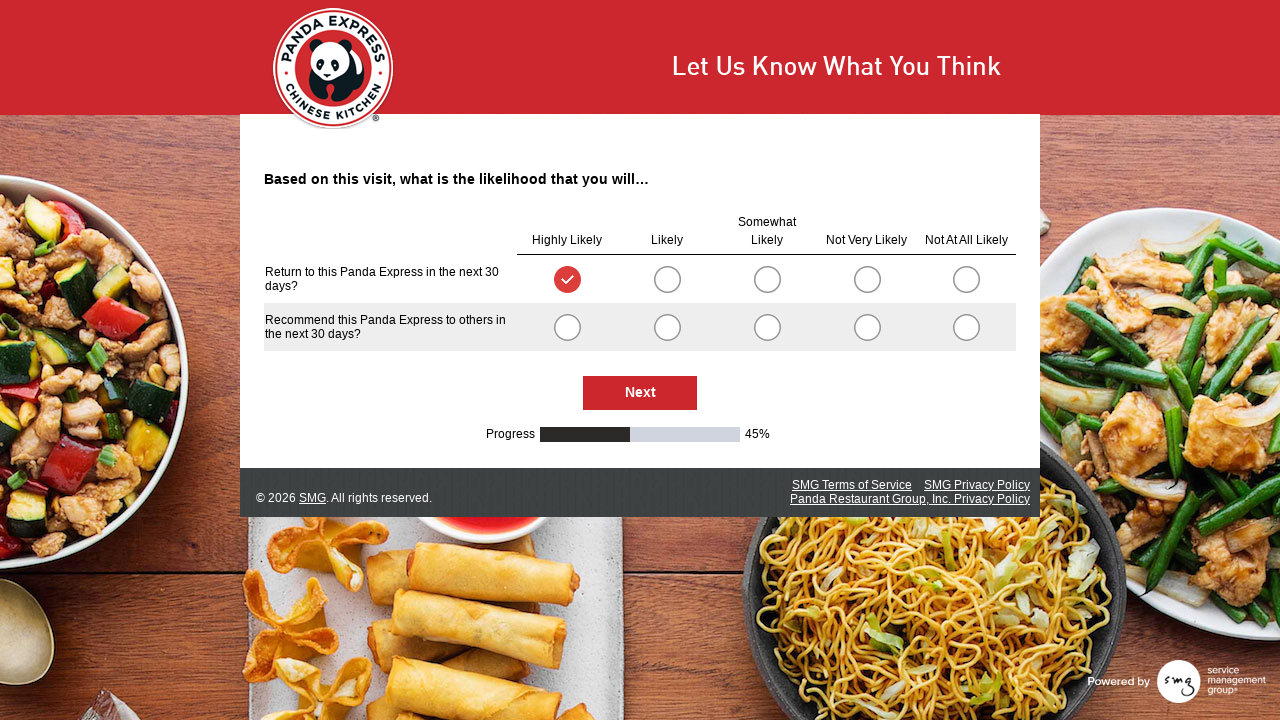

Selected radio button option for question group 2 at (567, 327) on .radioSimpleInput >> nth=5
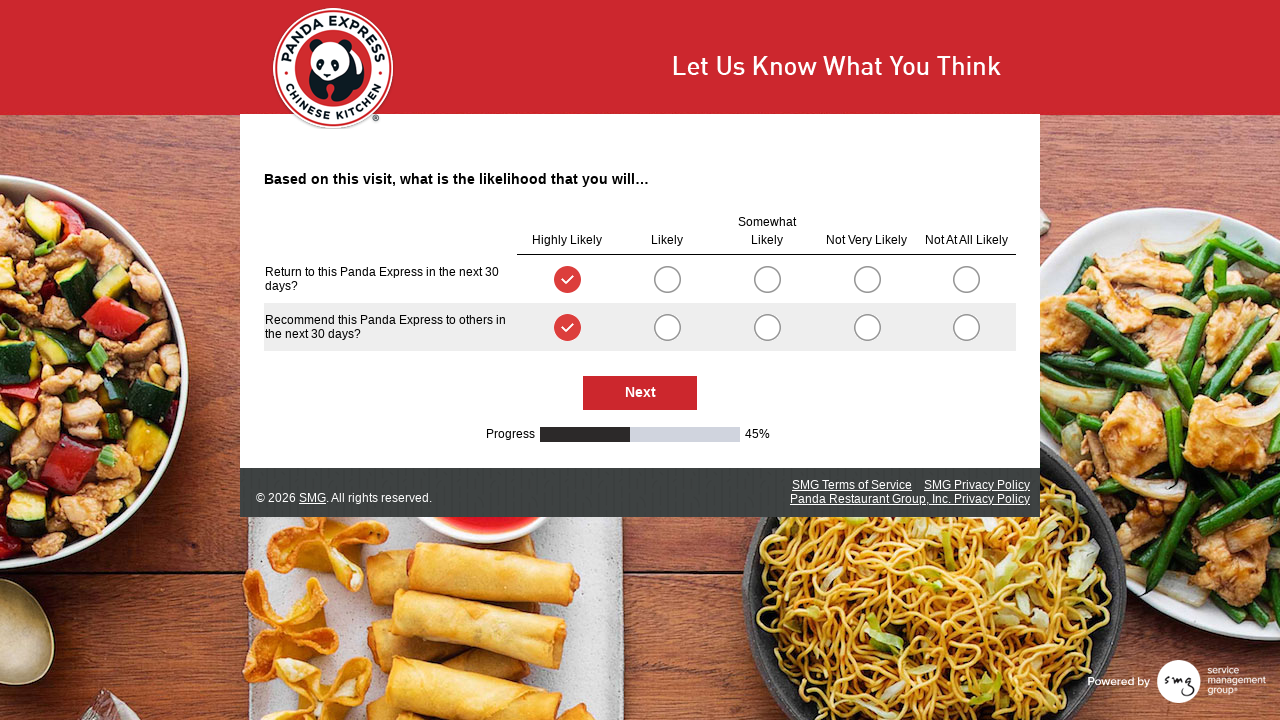

Clicked Next button to proceed to next survey page at (640, 393) on #NextButton
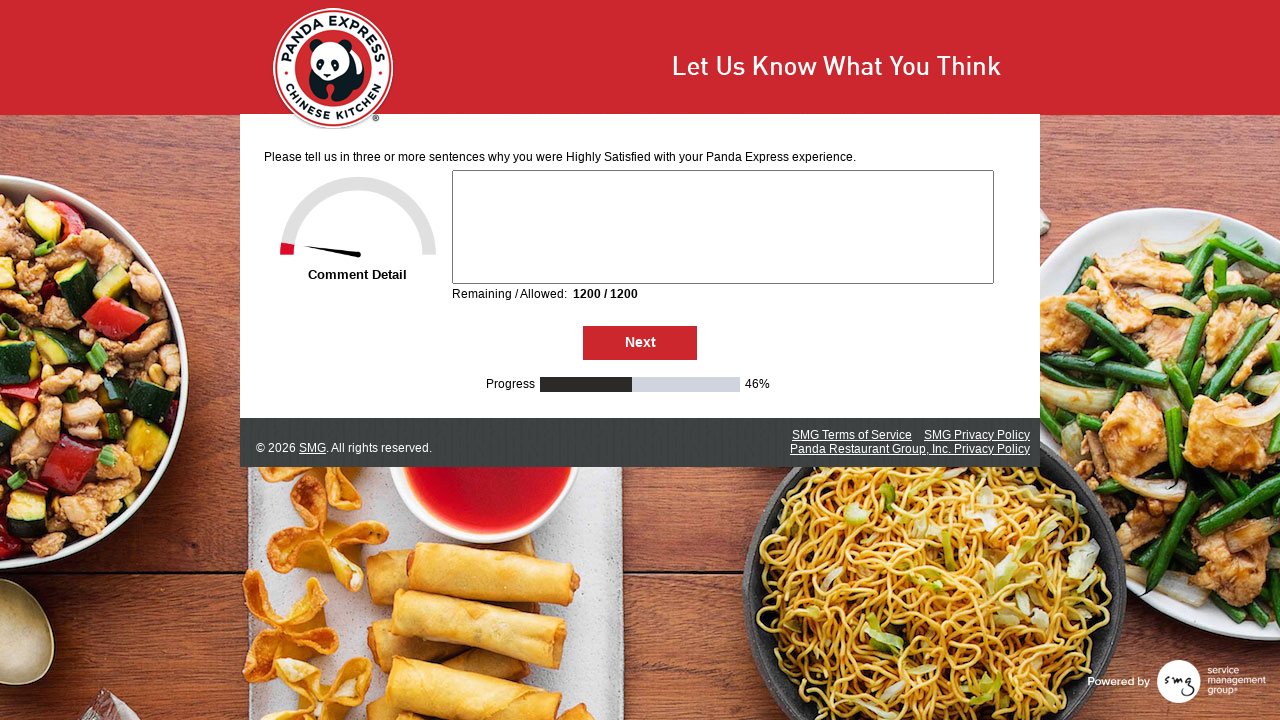

Waited 500ms for next survey page to load
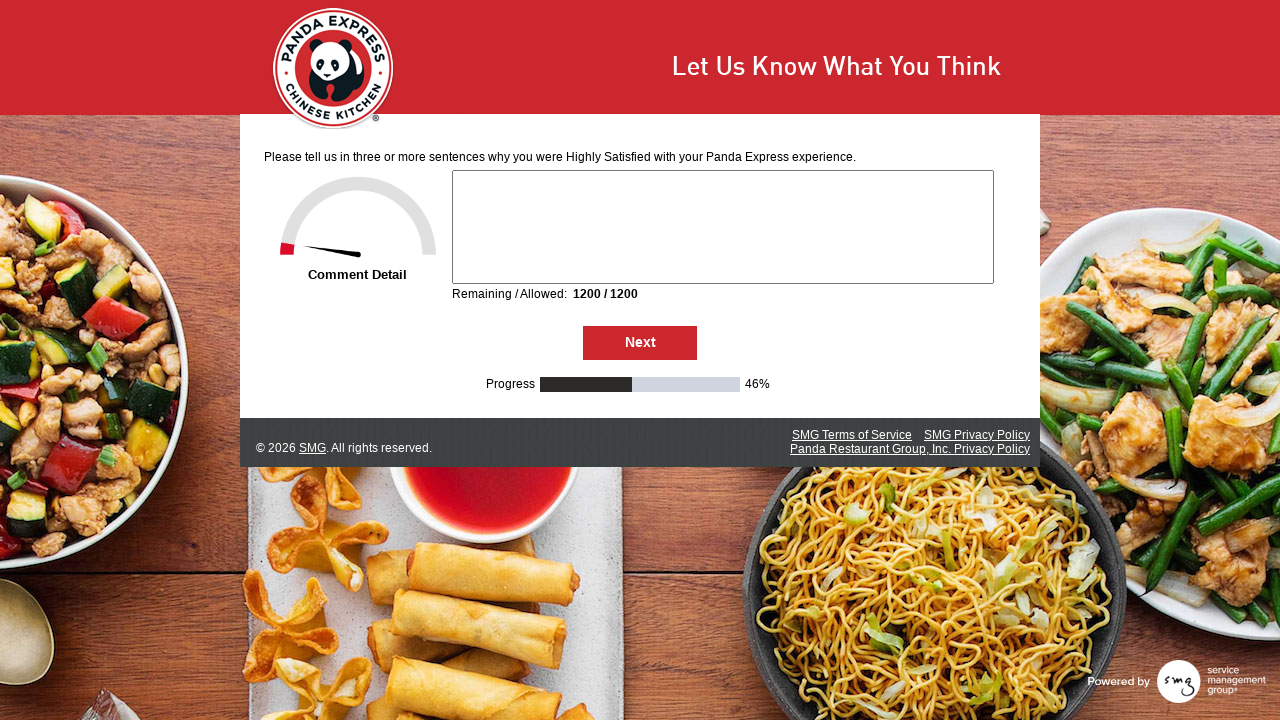

Clicked Next button to proceed to next survey page at (640, 343) on #NextButton
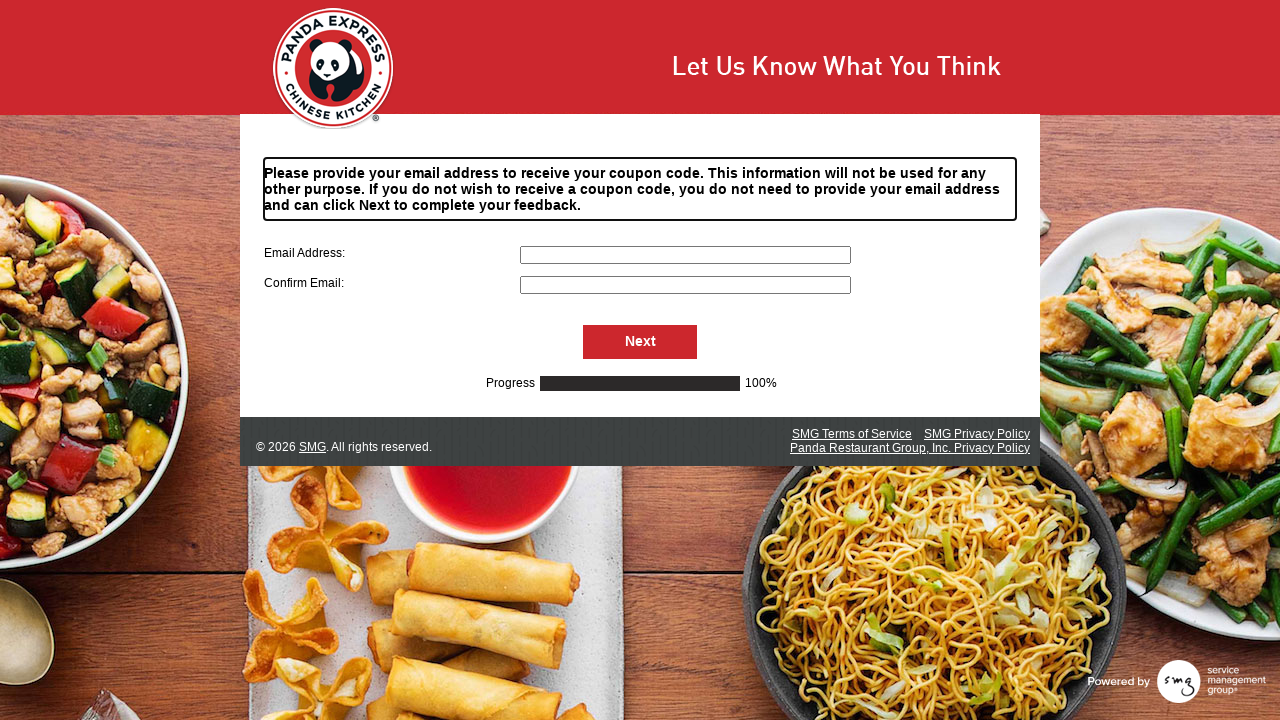

Waited 500ms for next survey page to load
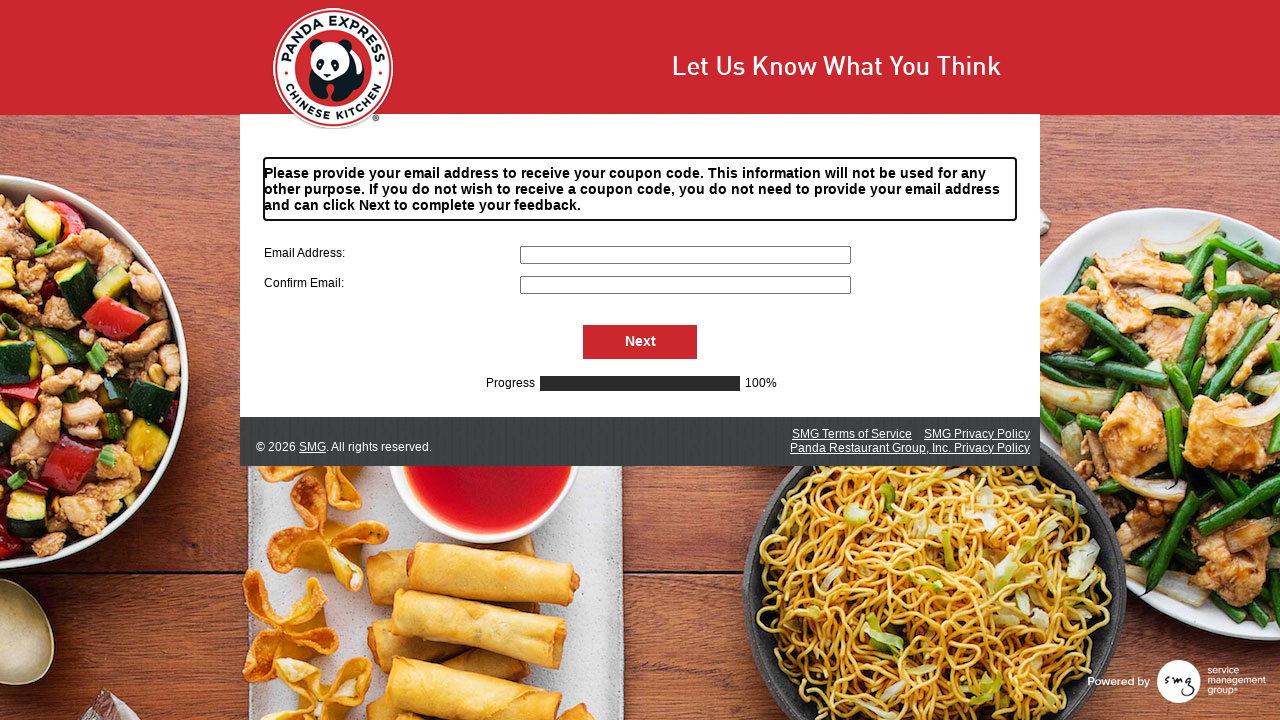

Filled primary email field with 'pandatest@example.com' on input[name='S000057']
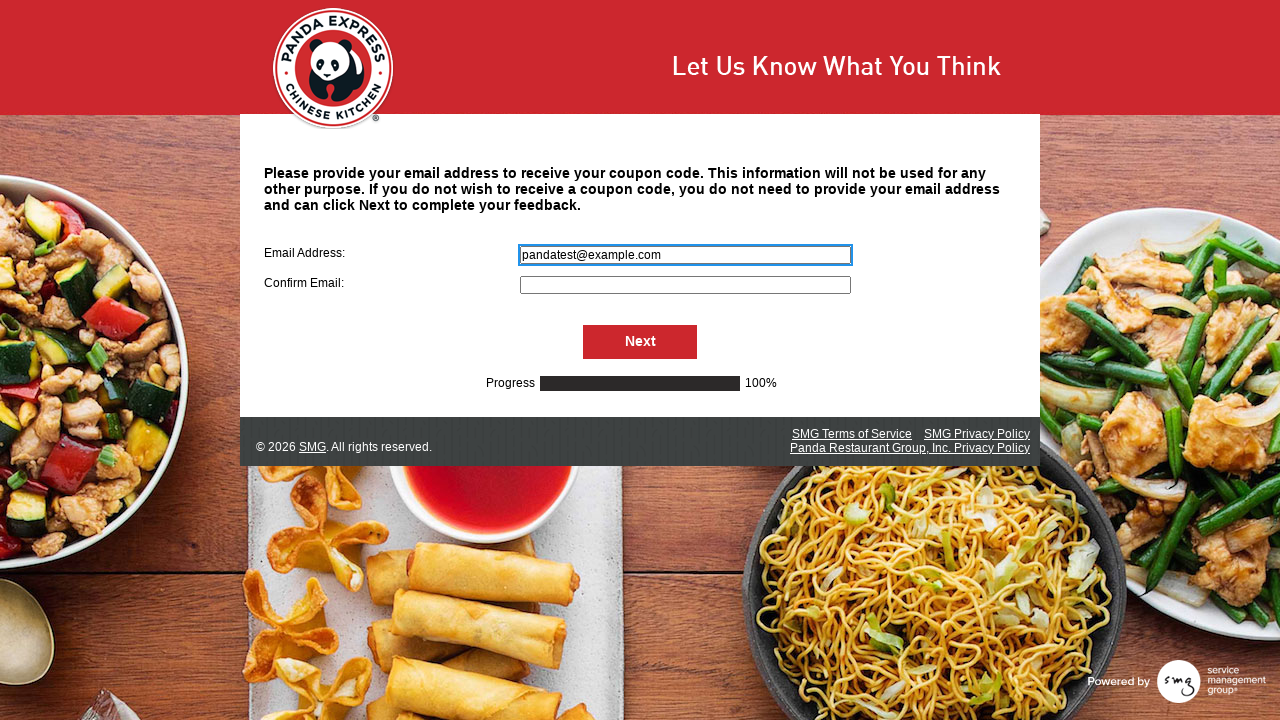

Filled confirmation email field with 'pandatest@example.com' on input[name='S000064']
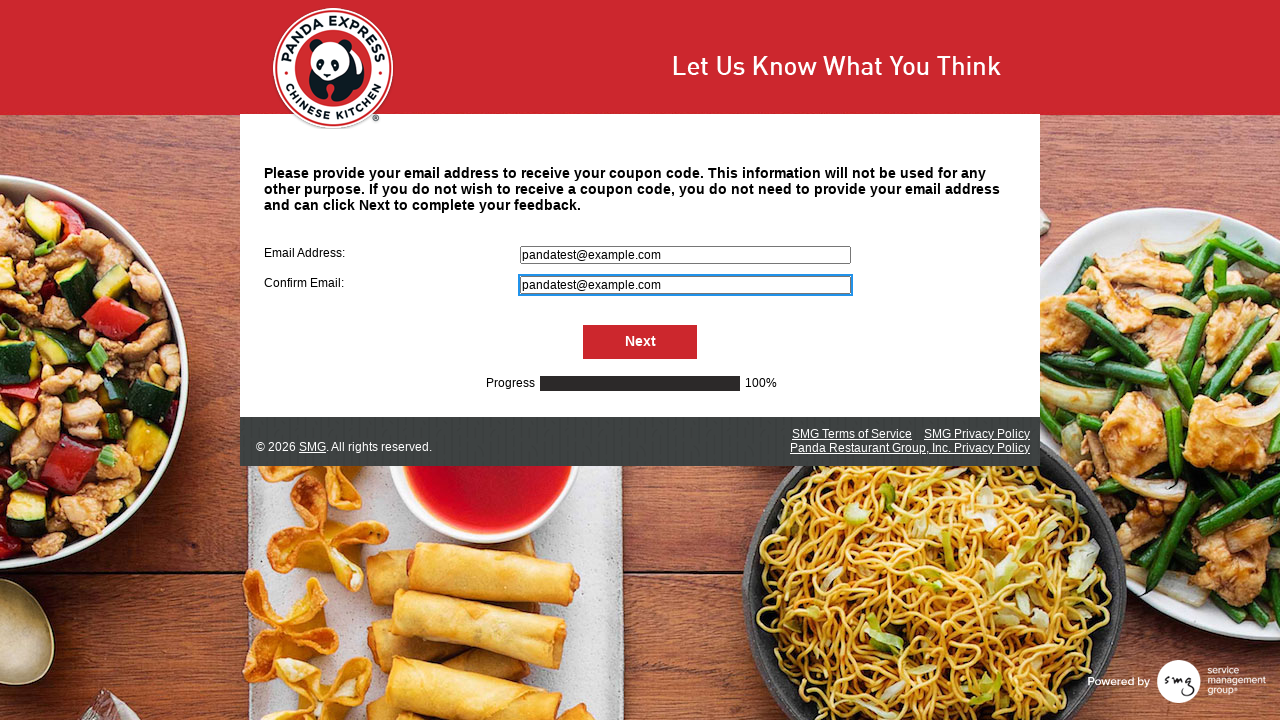

Clicked Next button to submit email and complete survey at (640, 342) on #NextButton
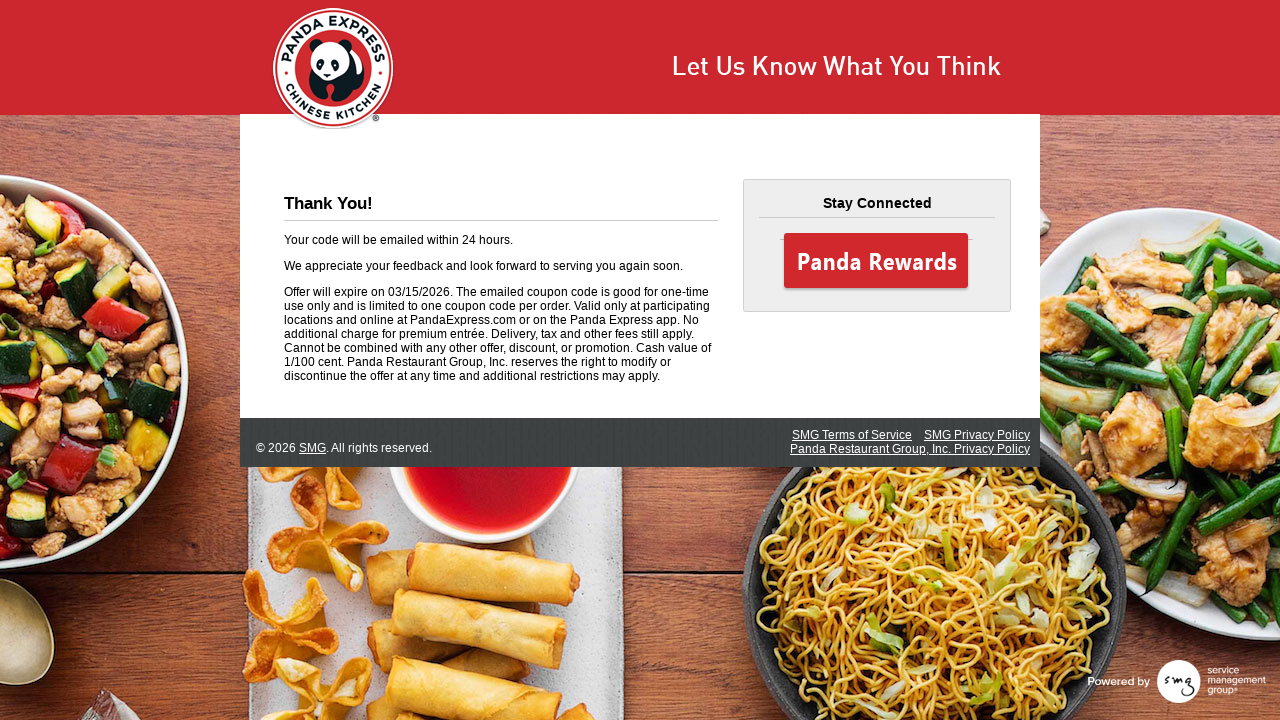

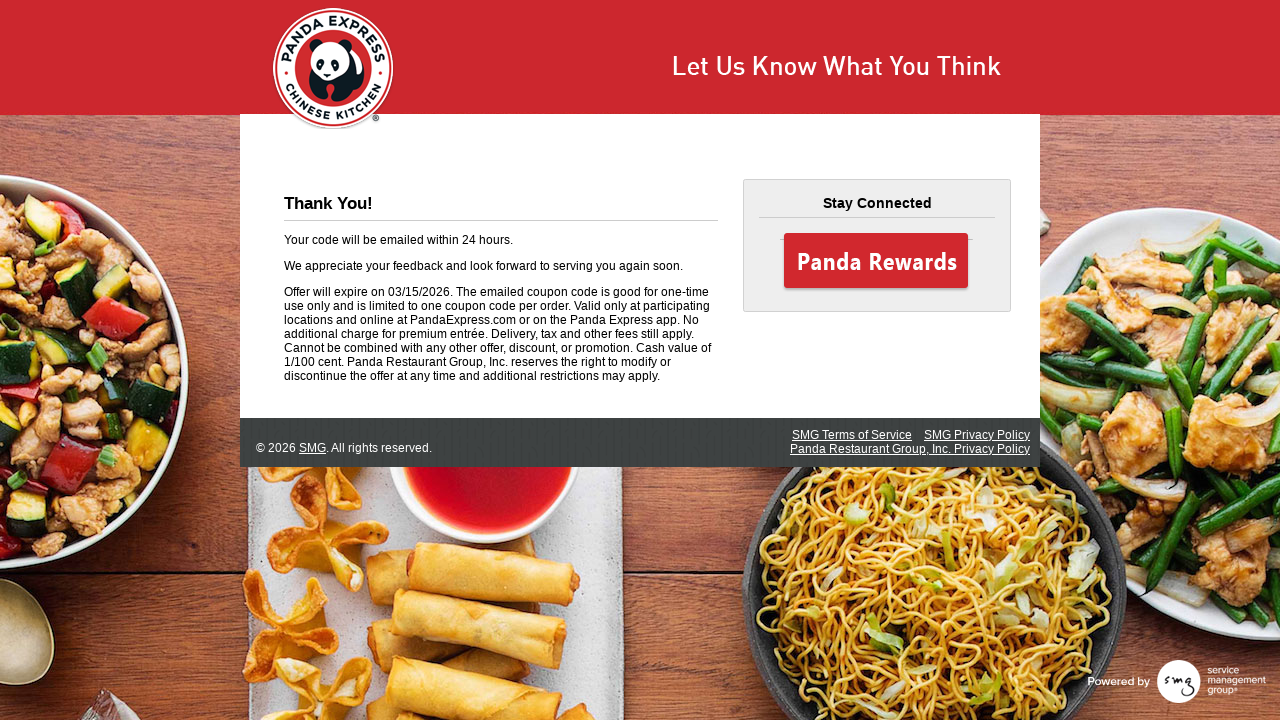